Tests selecting a past date (May 7, 2023) from a jQuery UI datepicker by clicking the input field, navigating backward through months using the previous button, and selecting the target date.

Starting URL: https://testautomationpractice.blogspot.com/

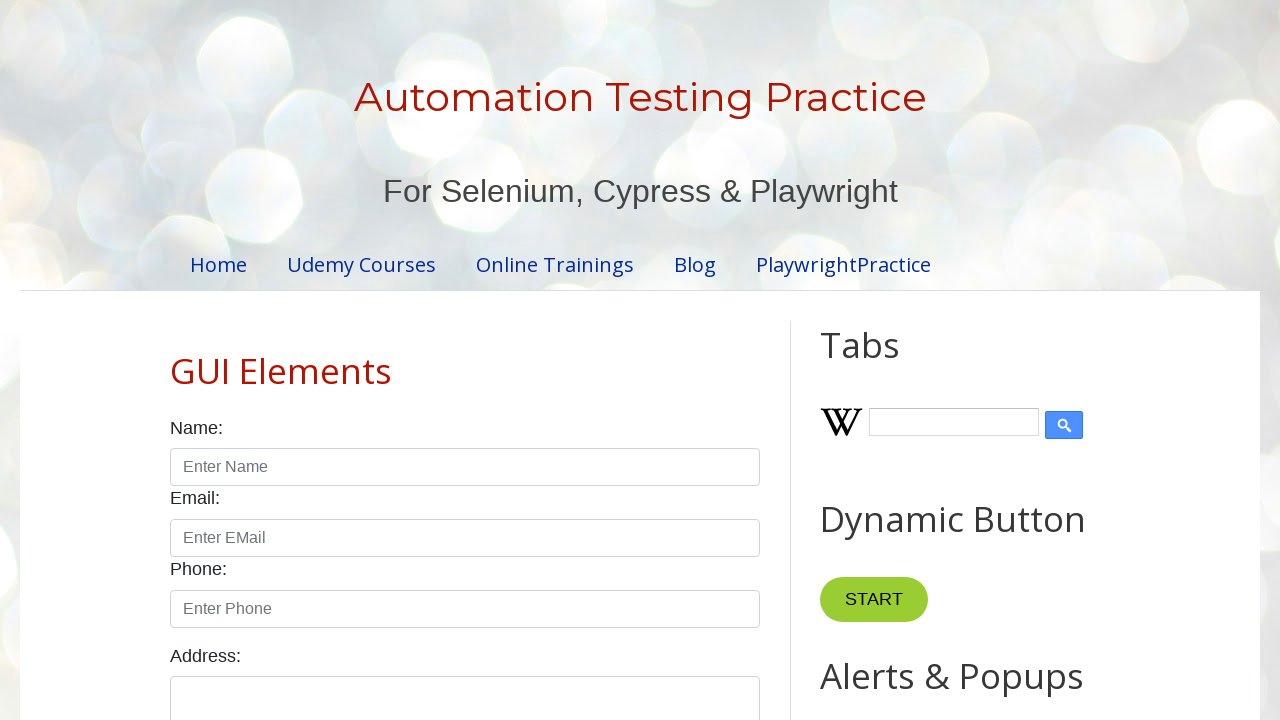

Clicked datepicker input field to open calendar at (515, 360) on #datepicker
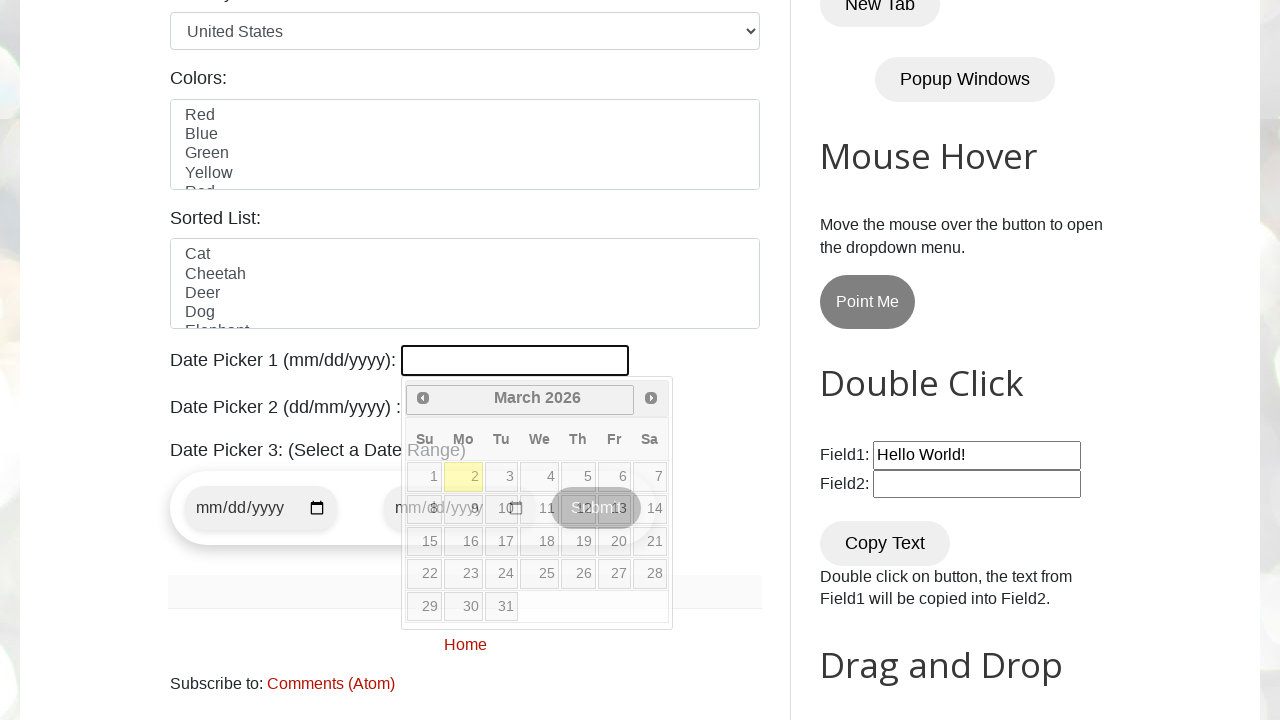

Datepicker calendar appeared and month selector is visible
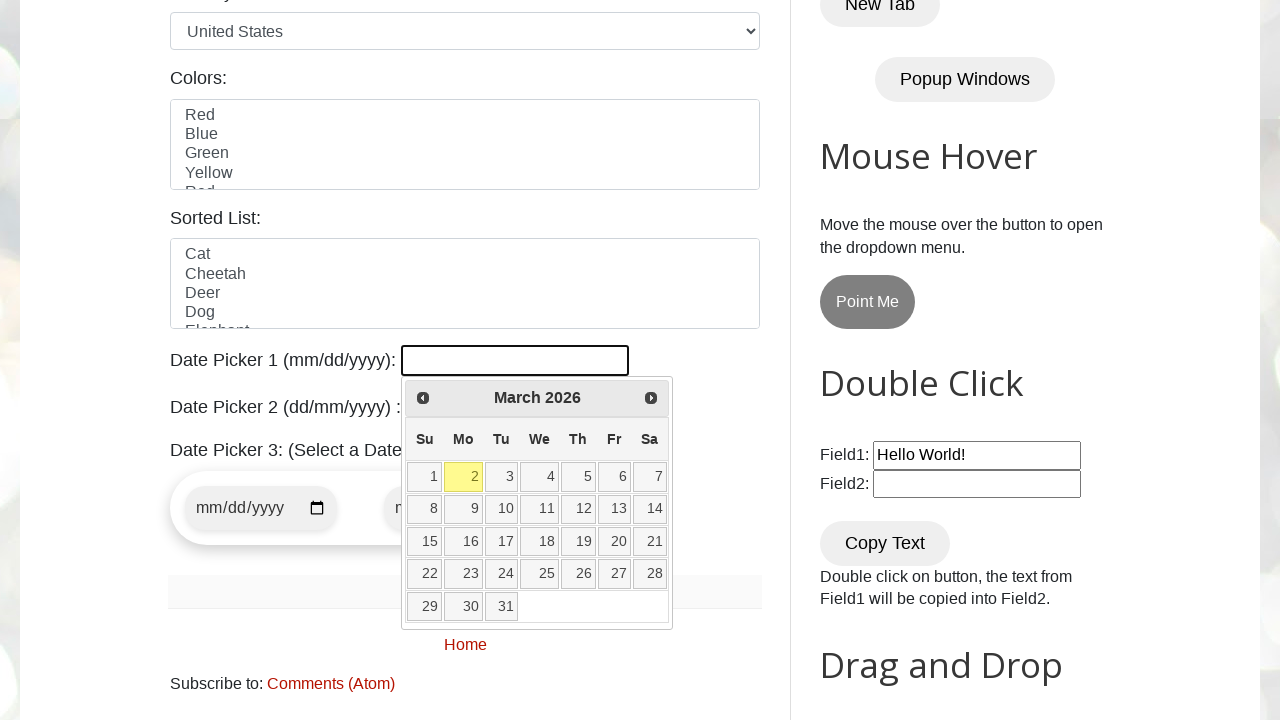

Clicked previous button to navigate backward (currently at March 2026) at (423, 398) on a[data-handler='prev']
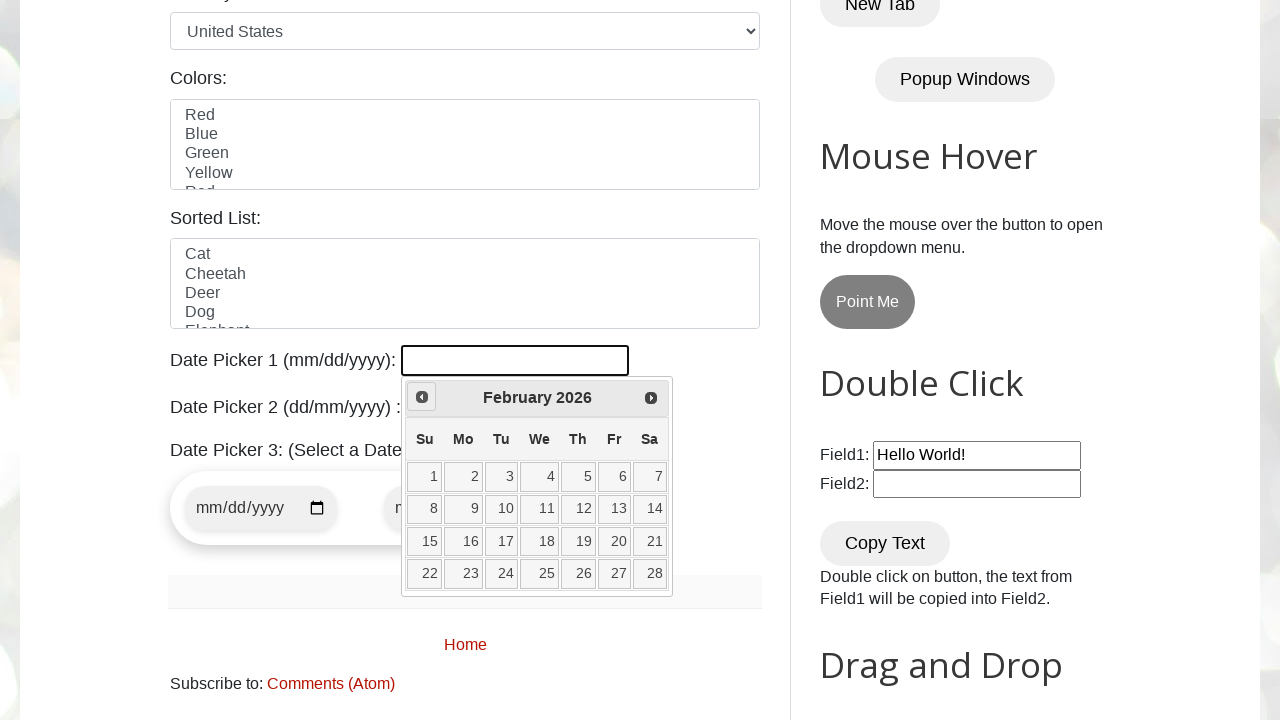

Waited 200ms for calendar to update
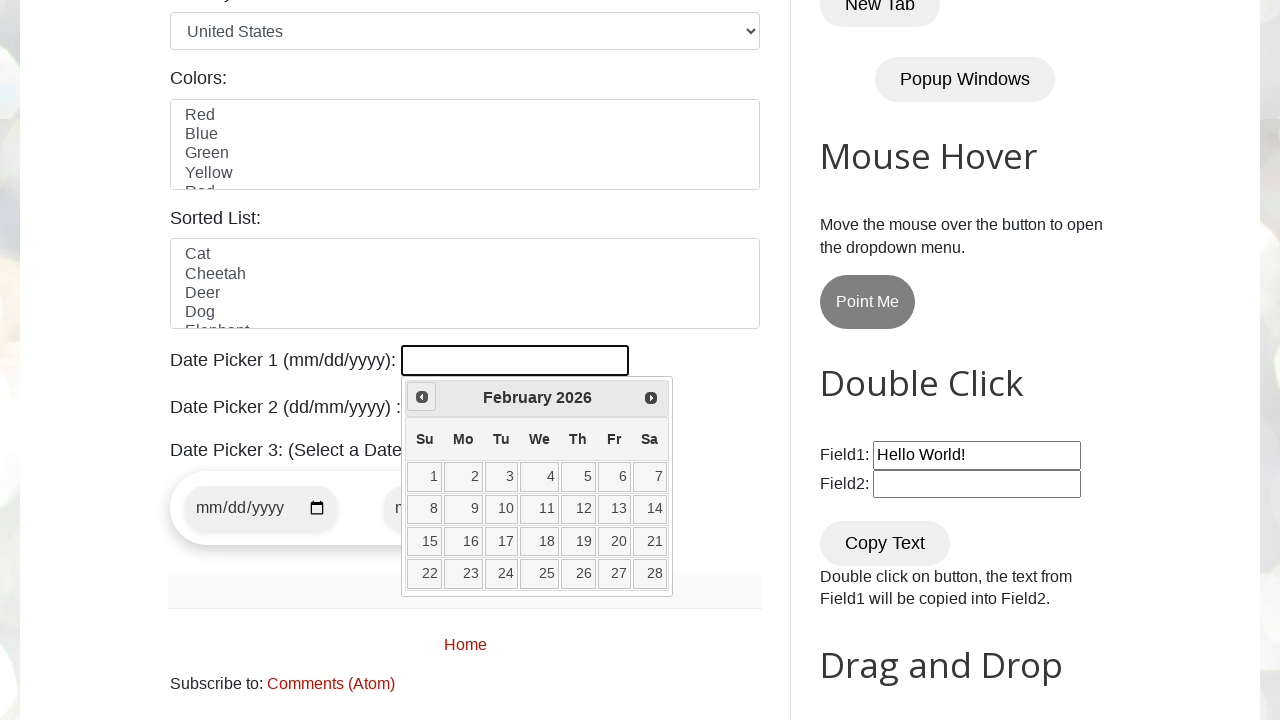

Clicked previous button to navigate backward (currently at February 2026) at (422, 397) on a[data-handler='prev']
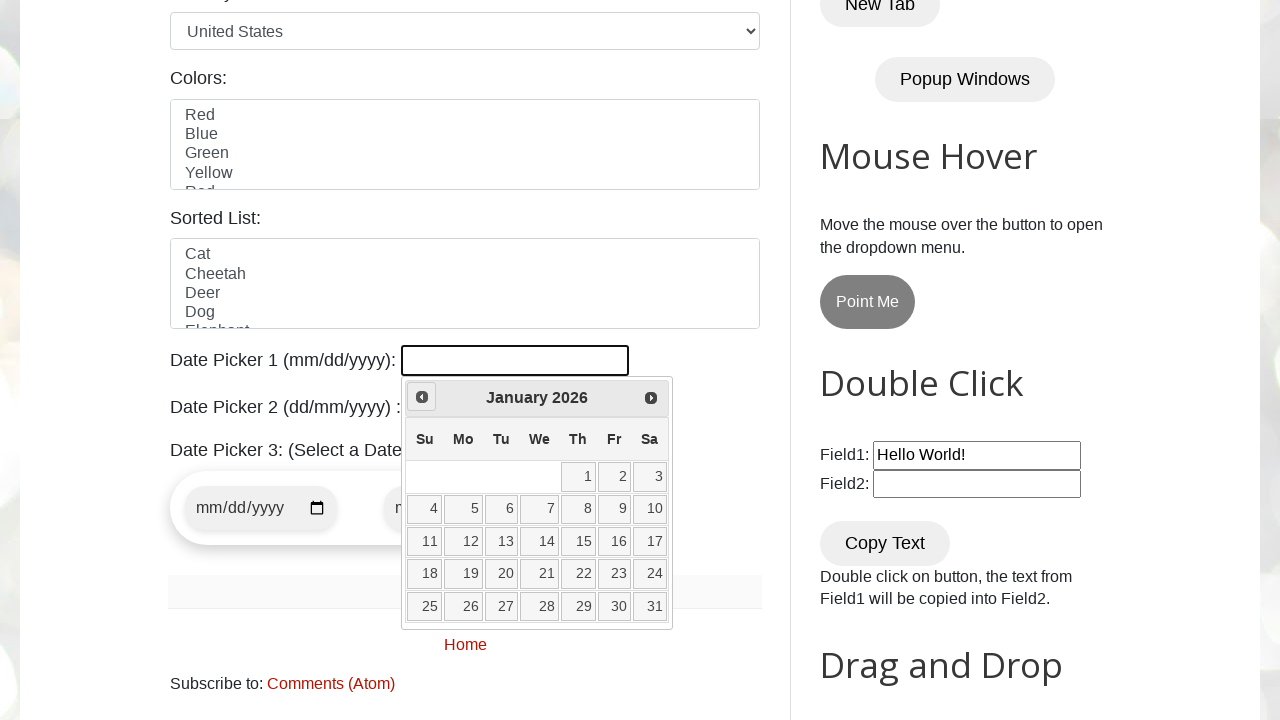

Waited 200ms for calendar to update
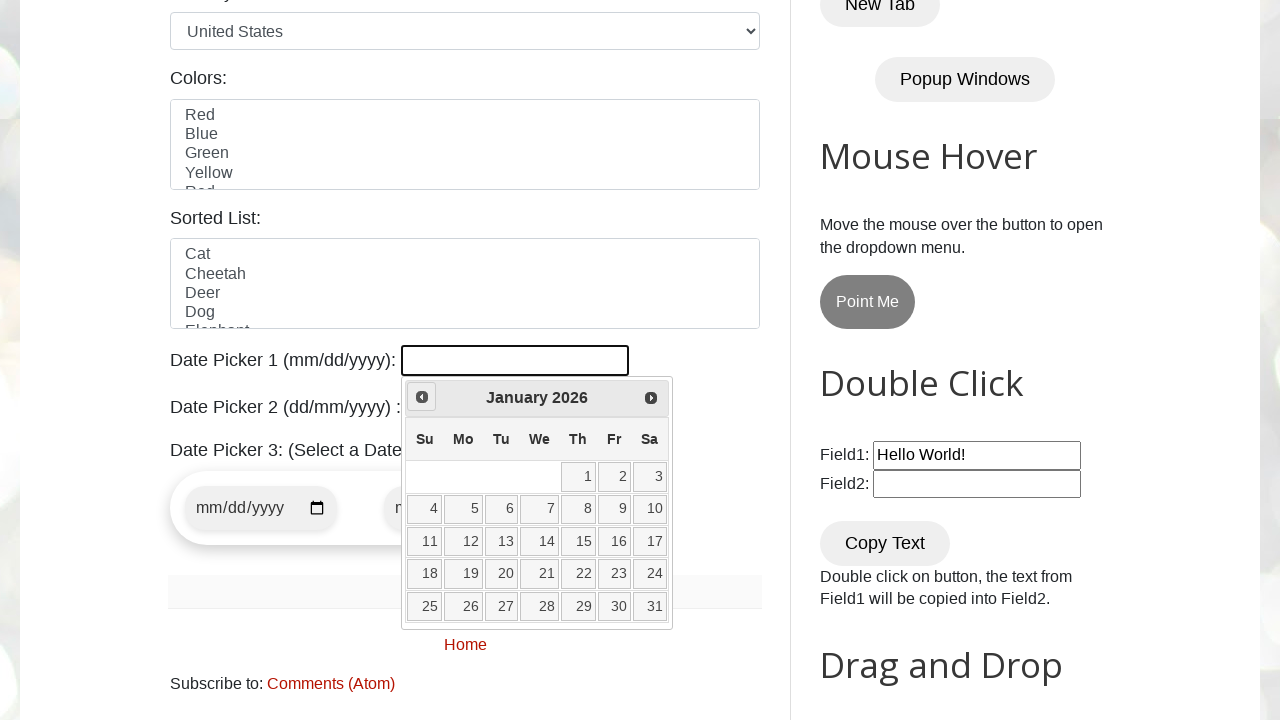

Clicked previous button to navigate backward (currently at January 2026) at (422, 397) on a[data-handler='prev']
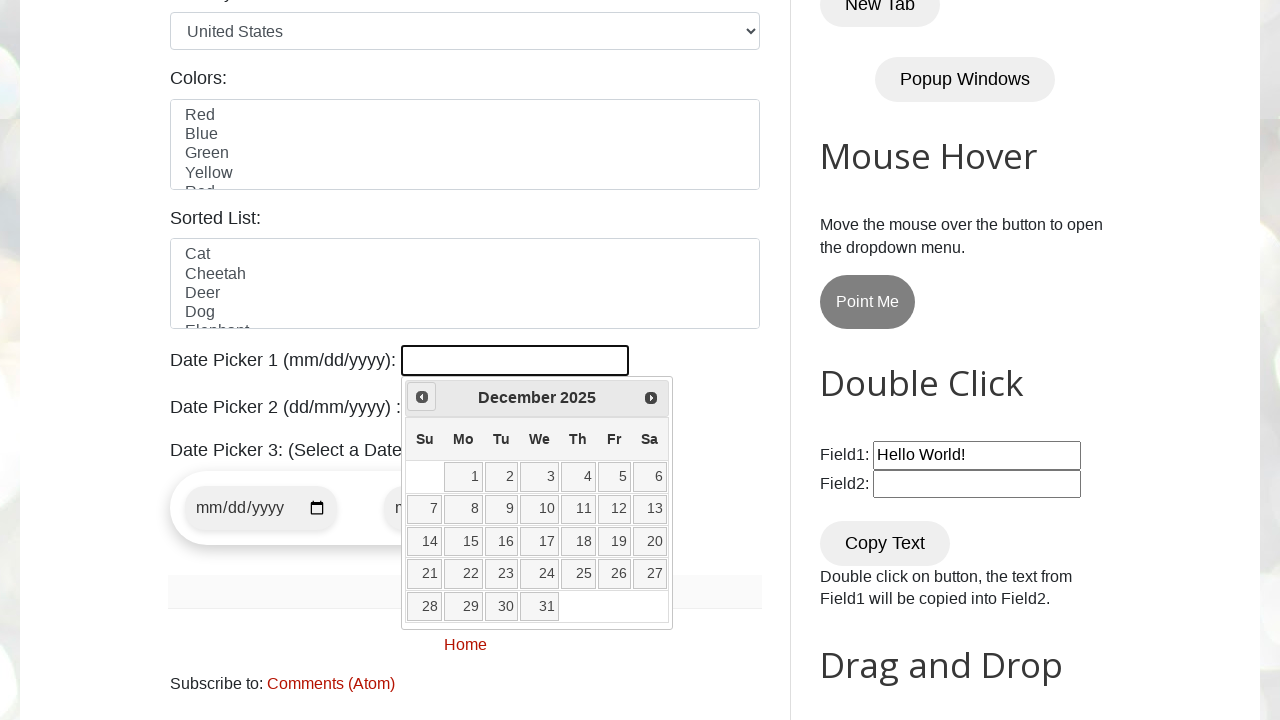

Waited 200ms for calendar to update
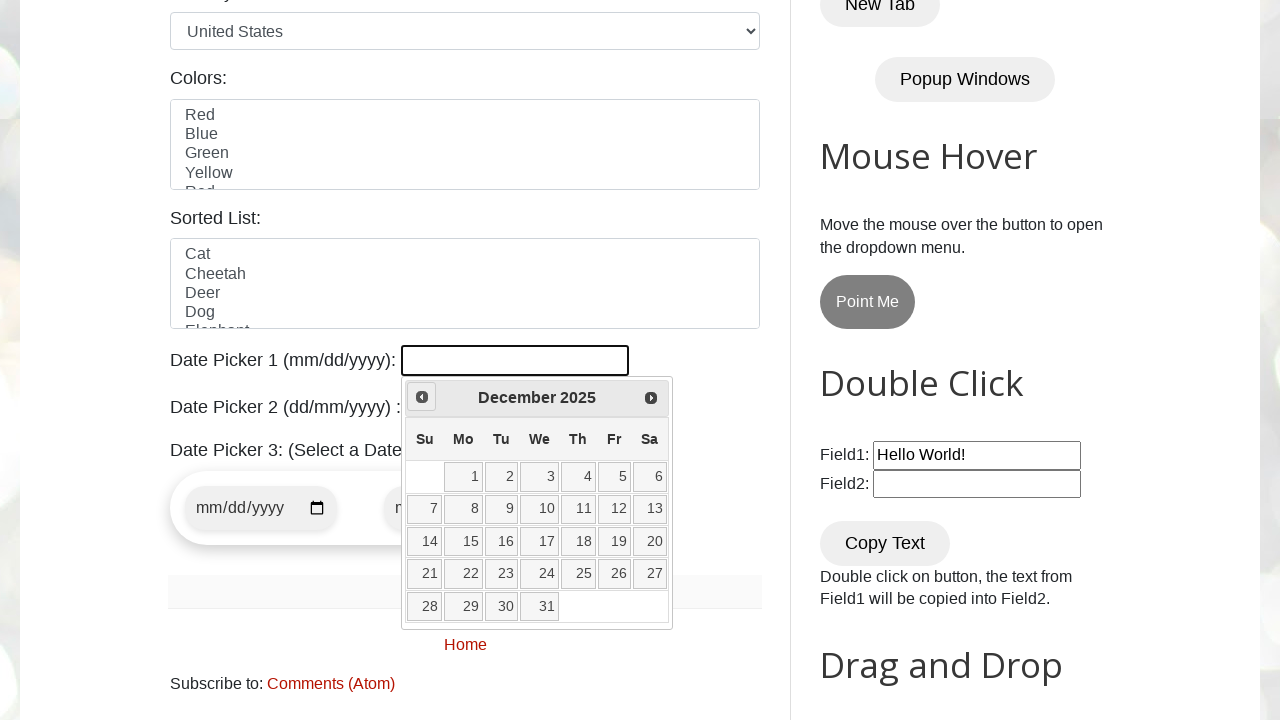

Clicked previous button to navigate backward (currently at December 2025) at (422, 397) on a[data-handler='prev']
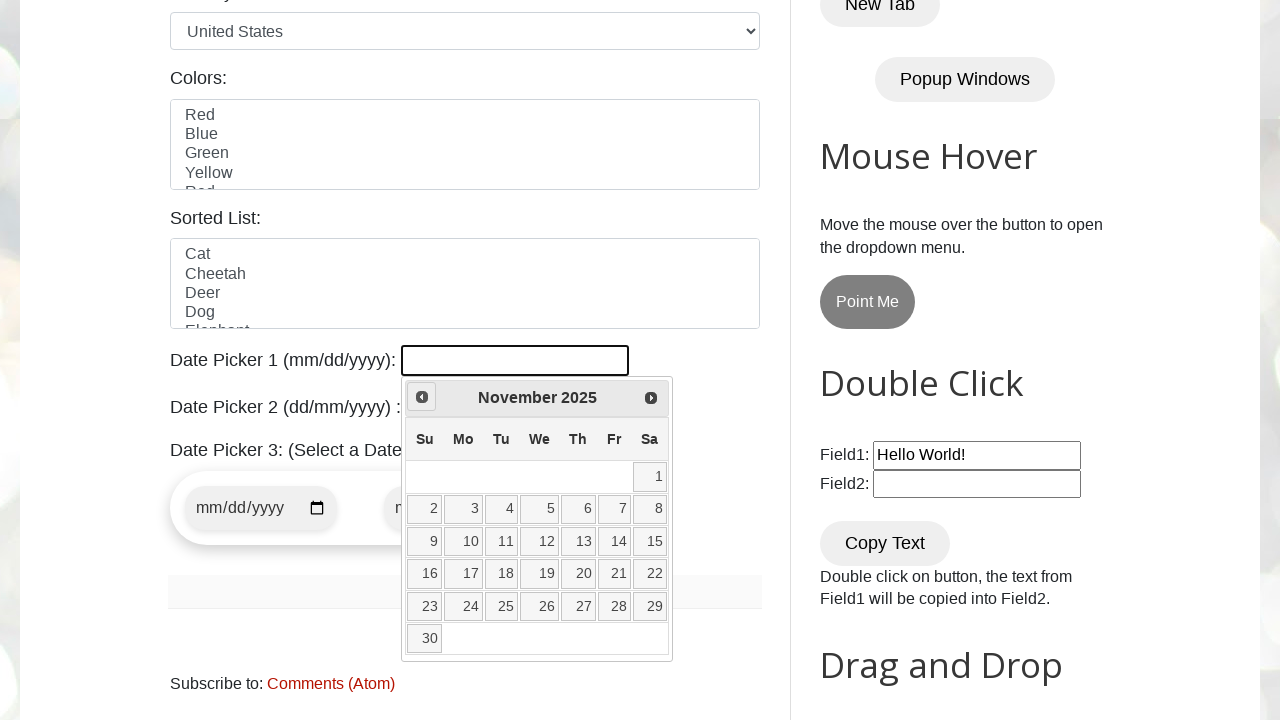

Waited 200ms for calendar to update
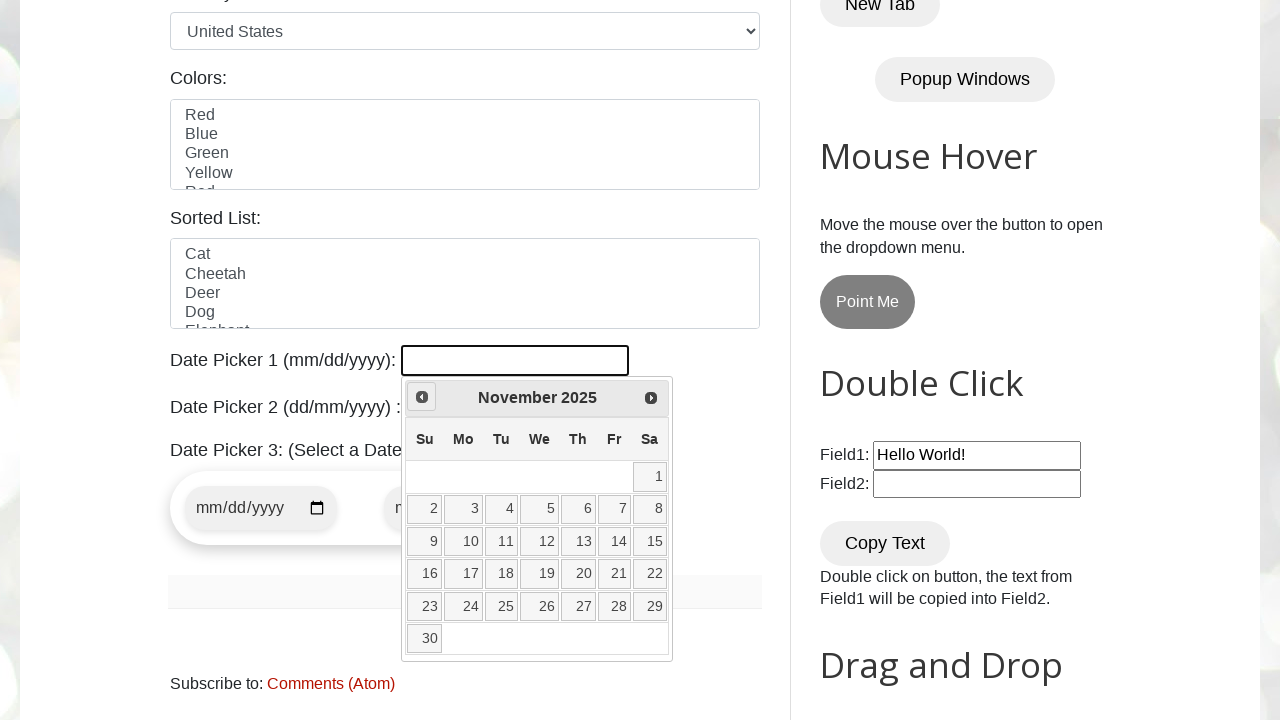

Clicked previous button to navigate backward (currently at November 2025) at (422, 397) on a[data-handler='prev']
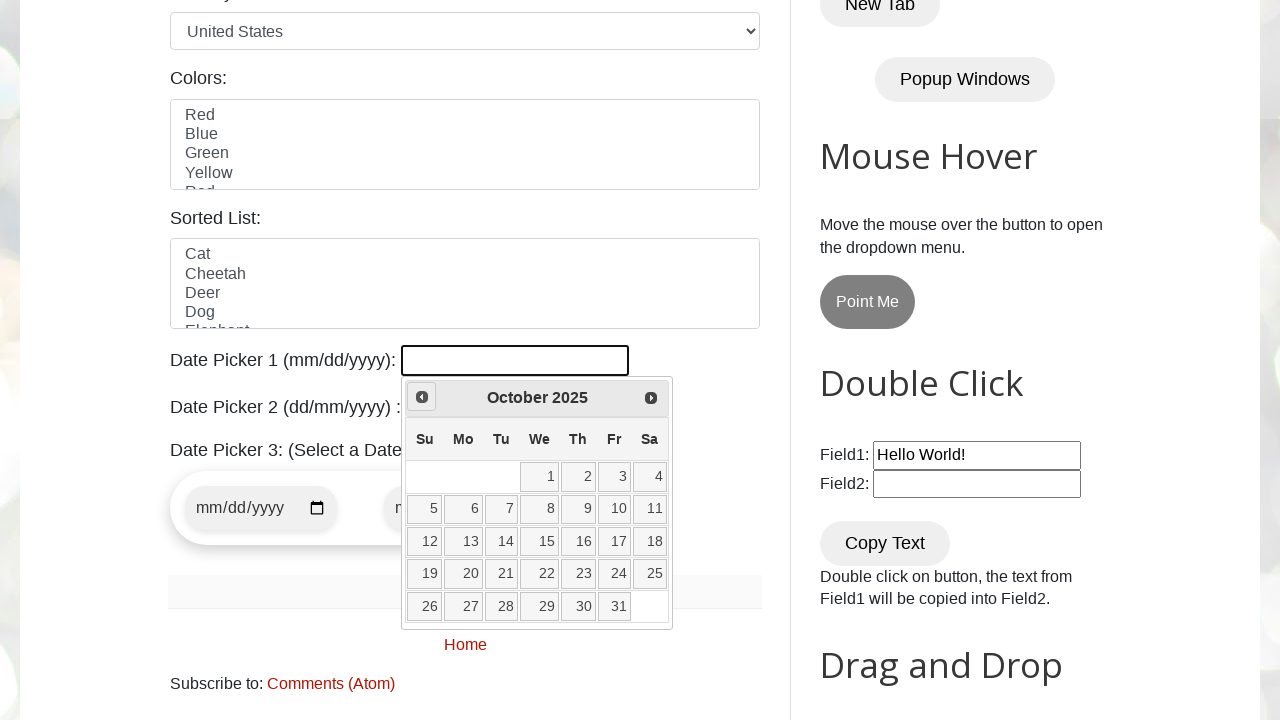

Waited 200ms for calendar to update
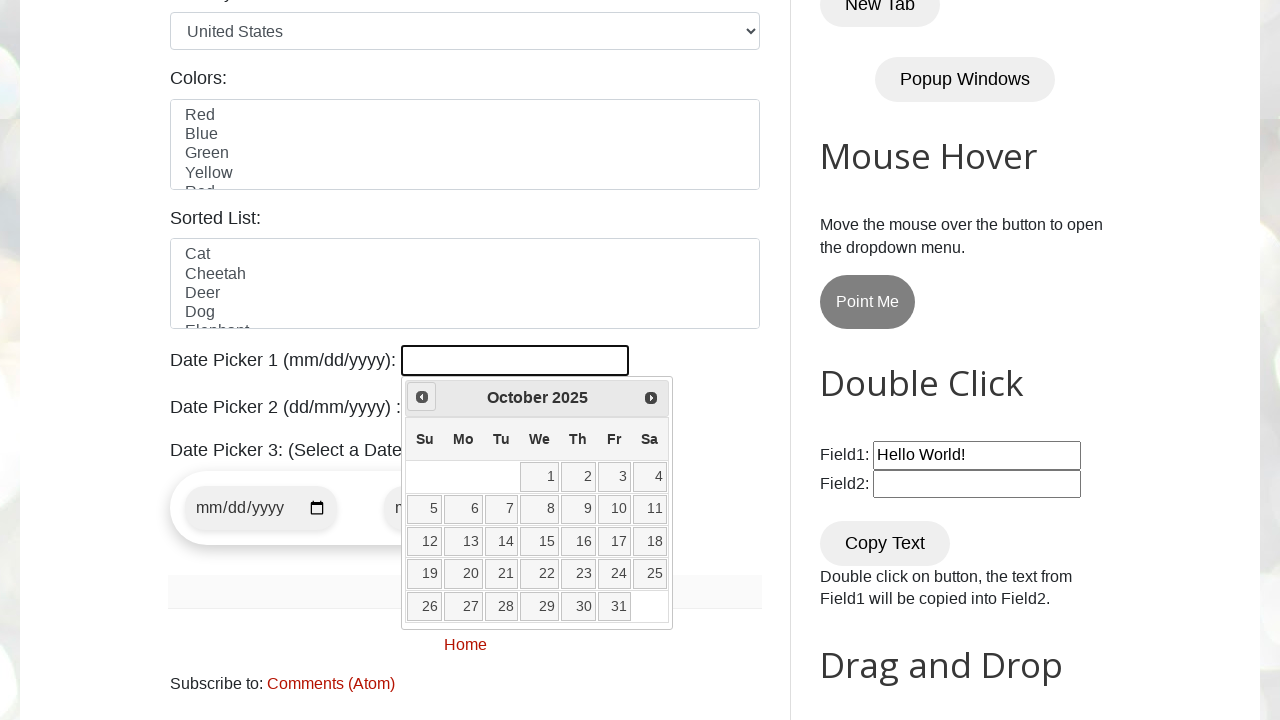

Clicked previous button to navigate backward (currently at October 2025) at (422, 397) on a[data-handler='prev']
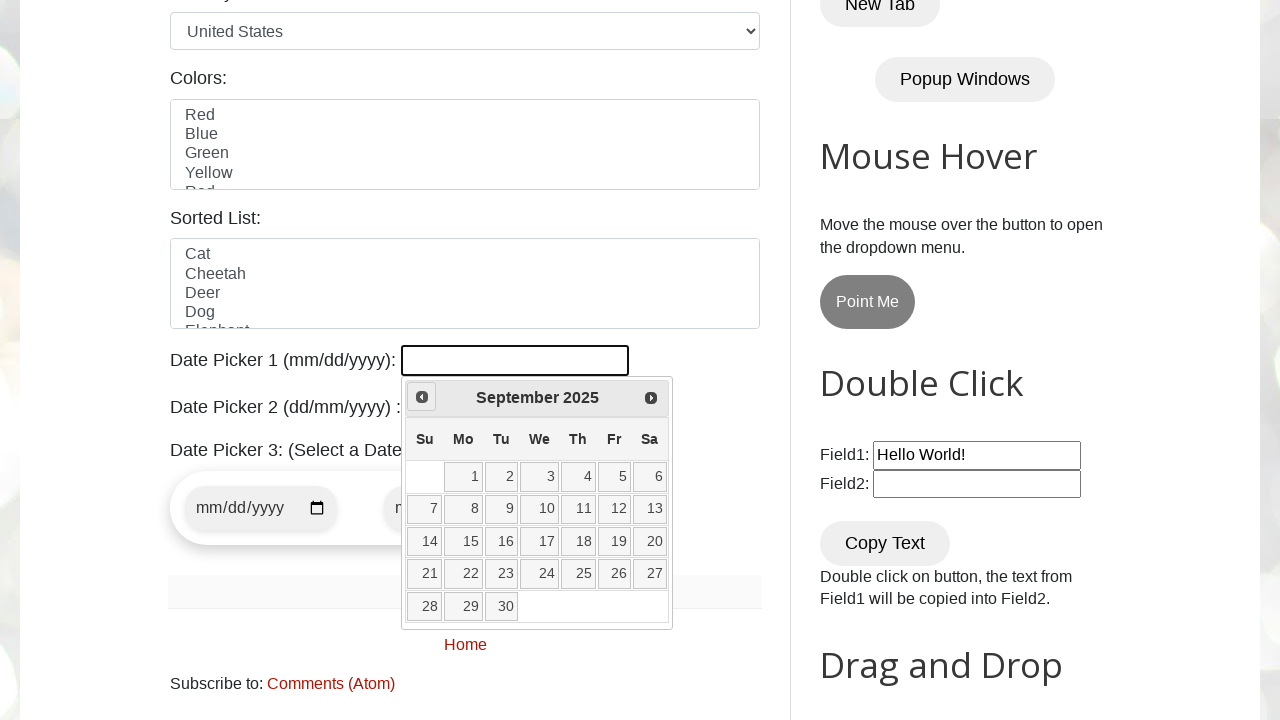

Waited 200ms for calendar to update
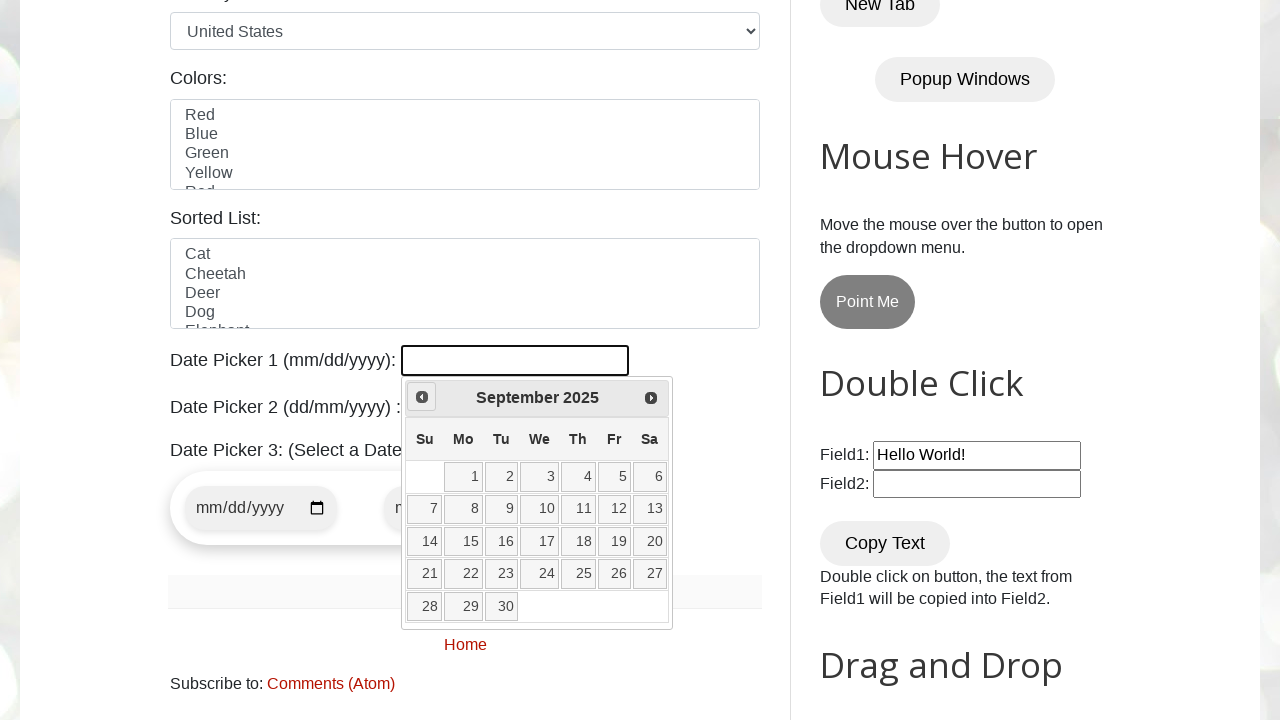

Clicked previous button to navigate backward (currently at September 2025) at (422, 397) on a[data-handler='prev']
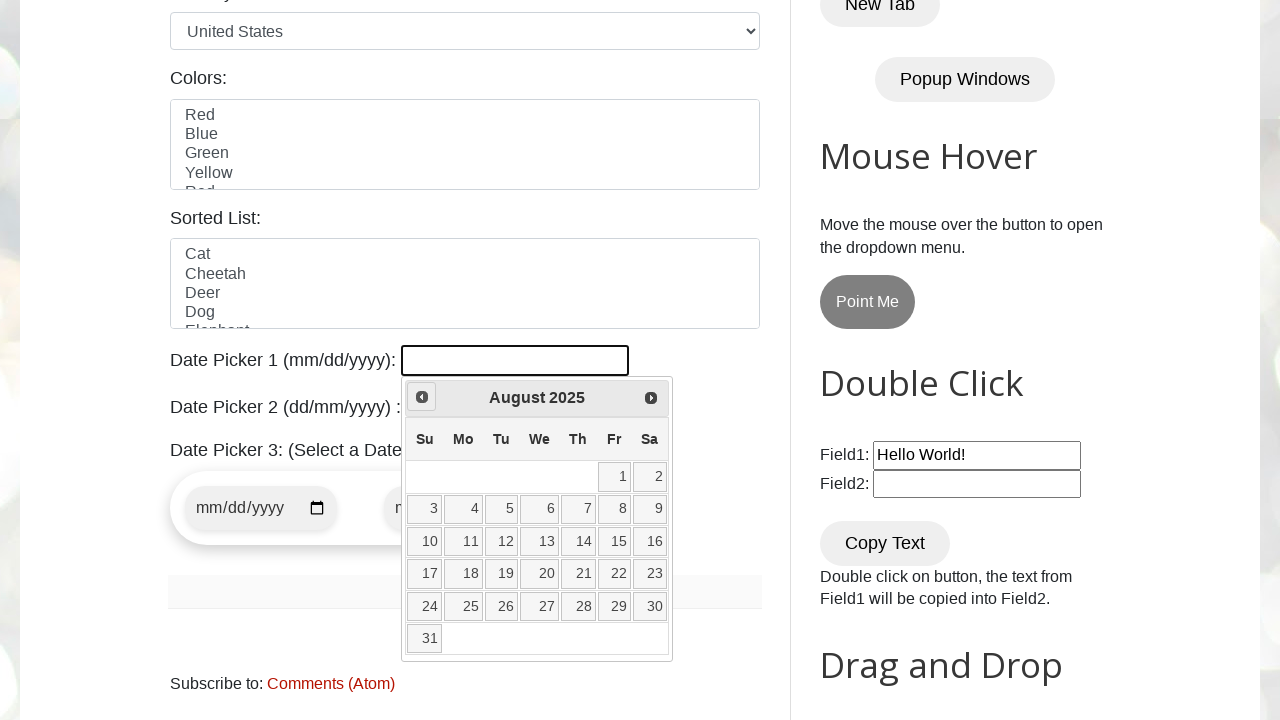

Waited 200ms for calendar to update
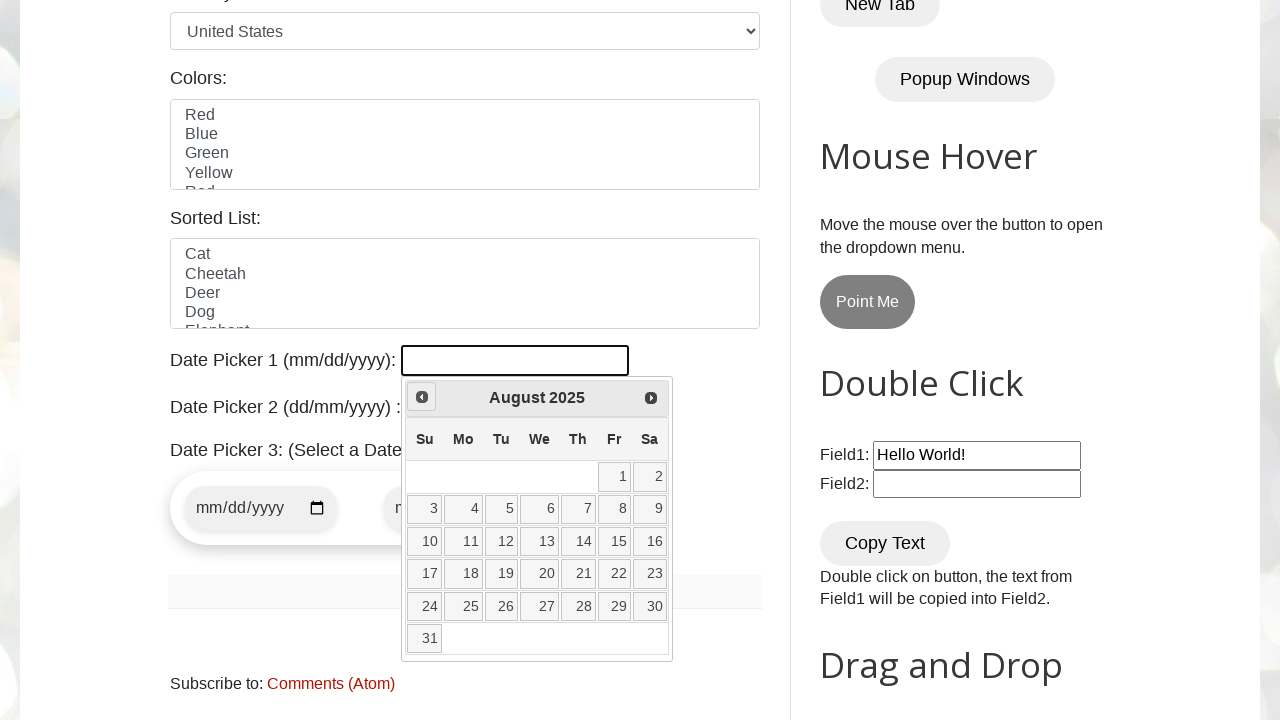

Clicked previous button to navigate backward (currently at August 2025) at (422, 397) on a[data-handler='prev']
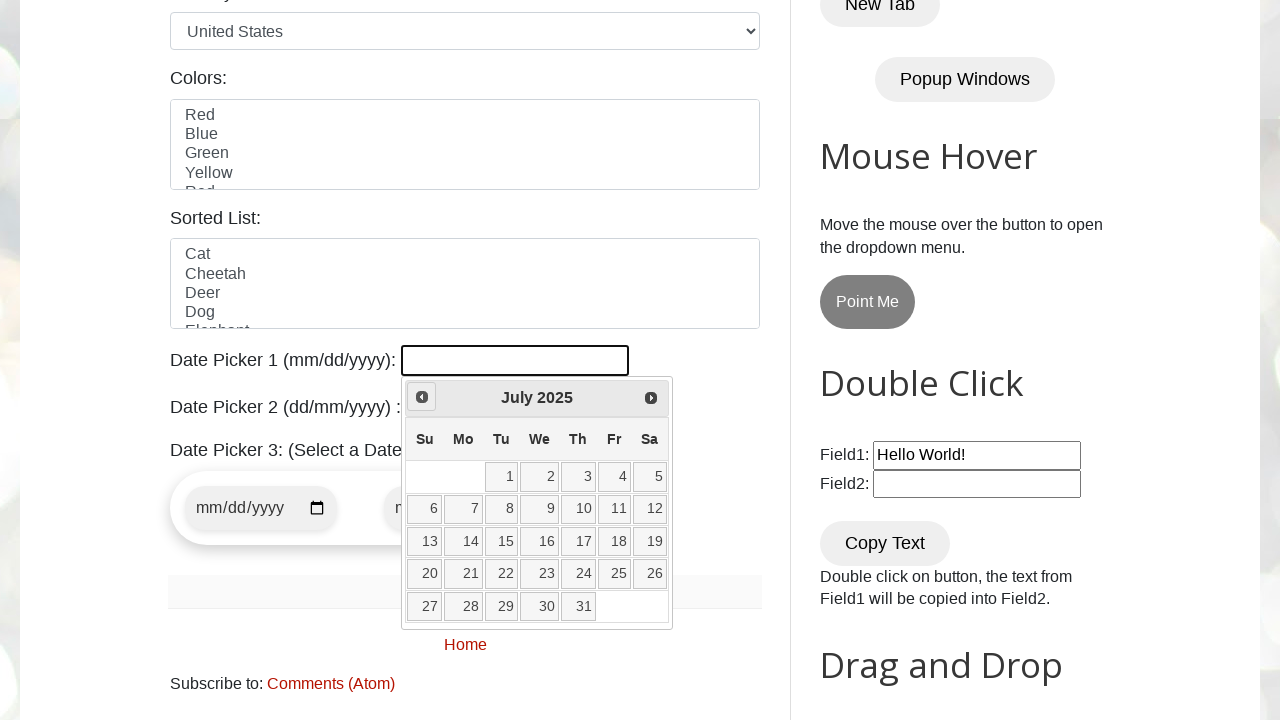

Waited 200ms for calendar to update
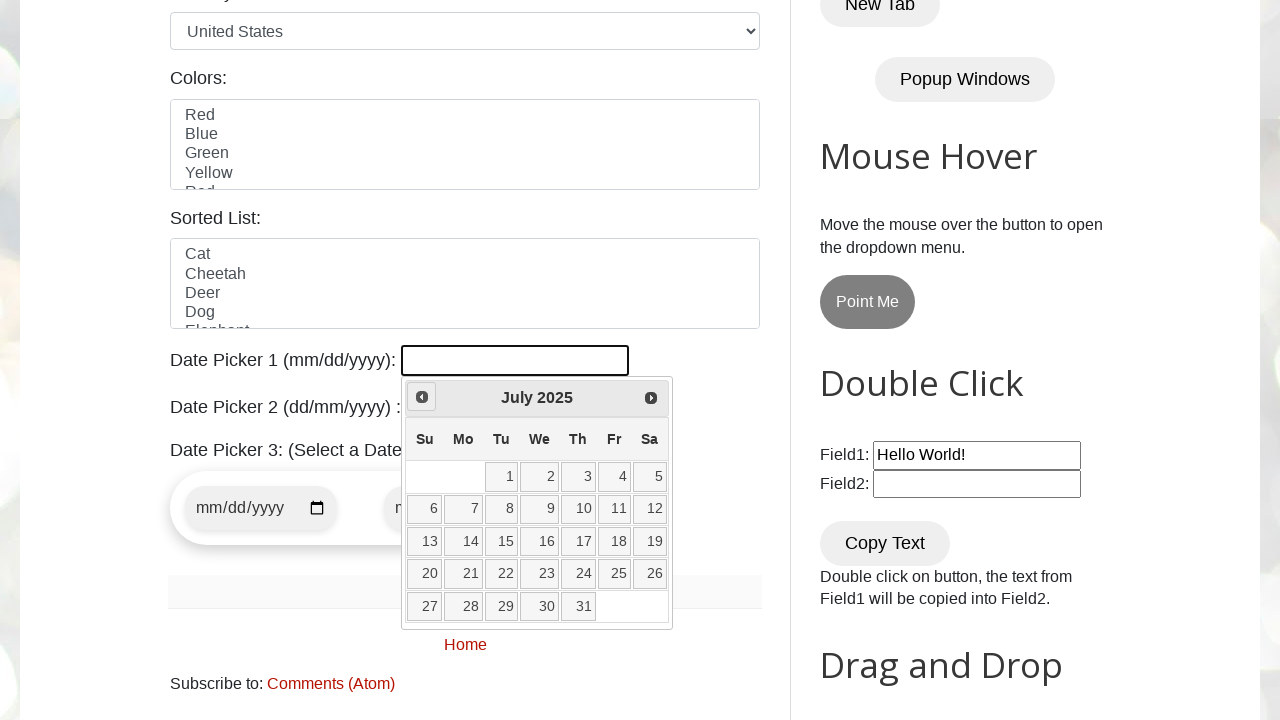

Clicked previous button to navigate backward (currently at July 2025) at (422, 397) on a[data-handler='prev']
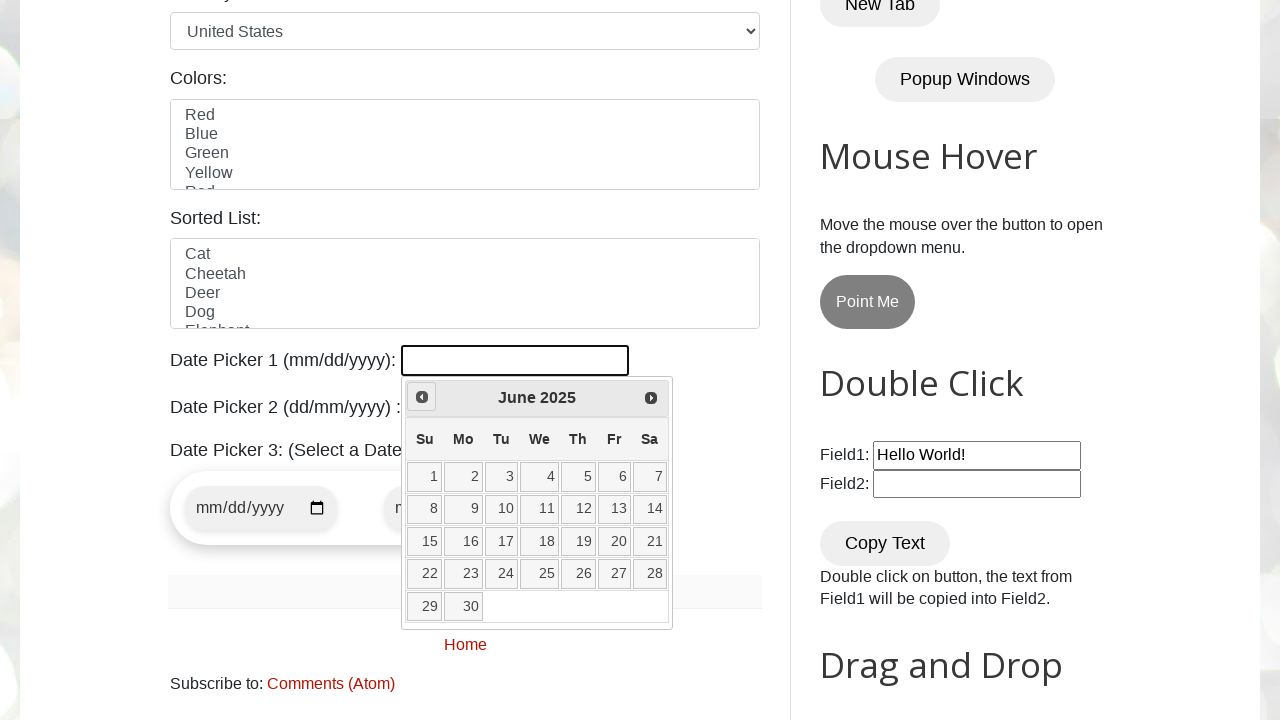

Waited 200ms for calendar to update
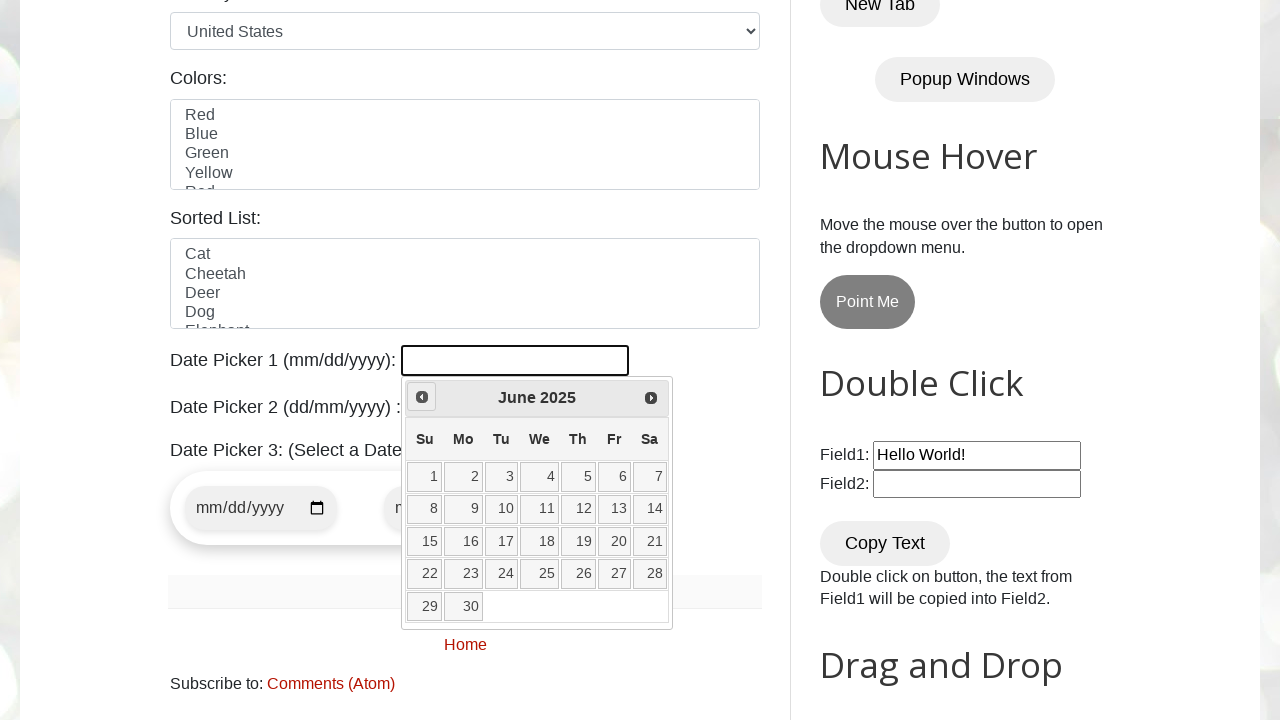

Clicked previous button to navigate backward (currently at June 2025) at (422, 397) on a[data-handler='prev']
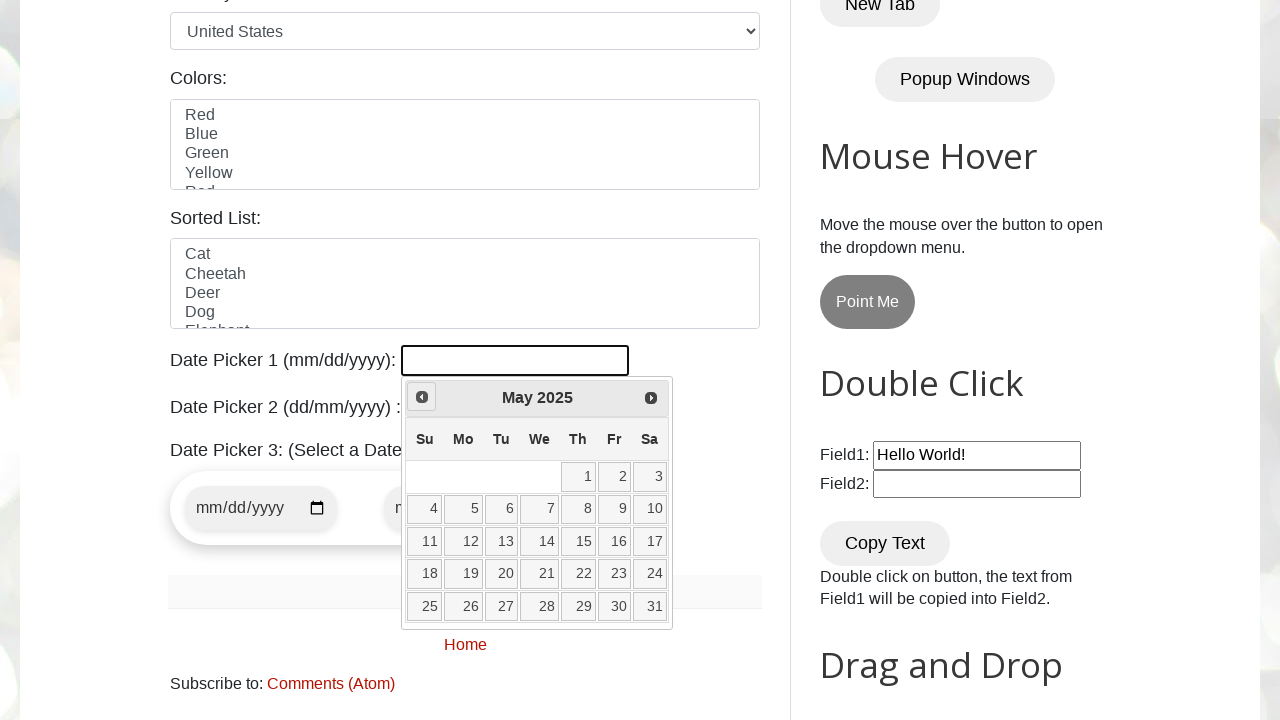

Waited 200ms for calendar to update
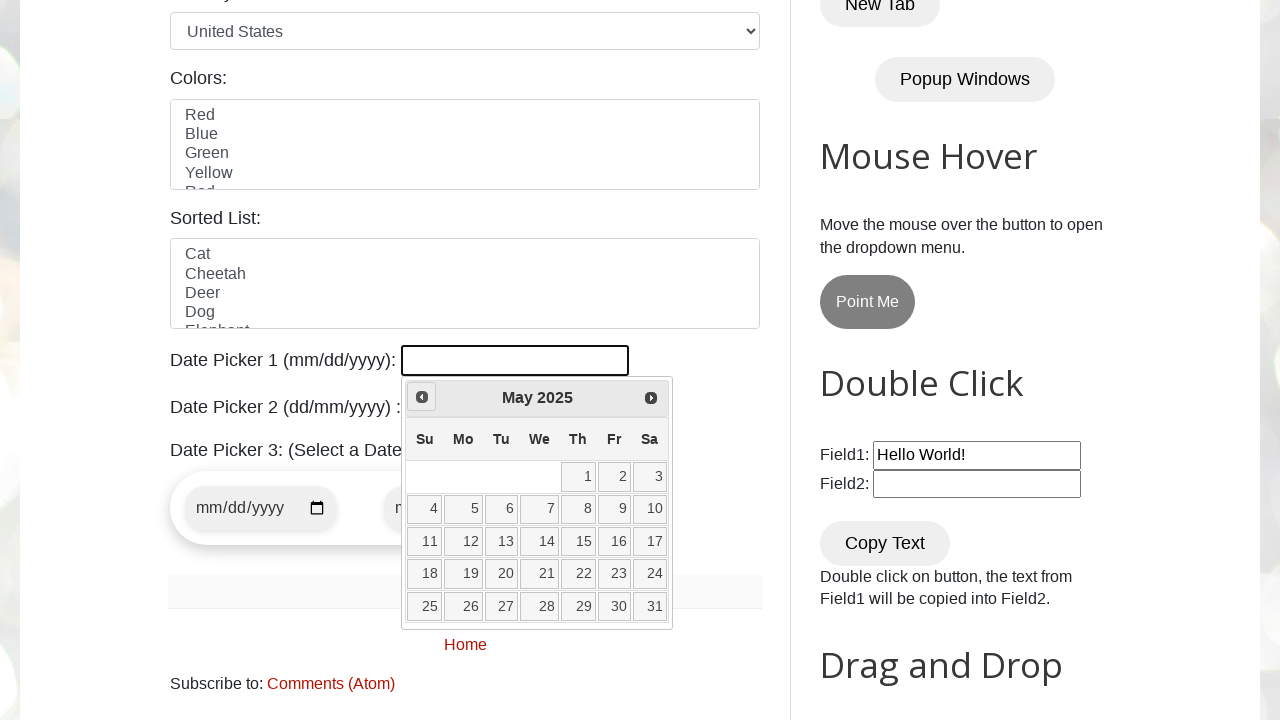

Clicked previous button to navigate backward (currently at May 2025) at (422, 397) on a[data-handler='prev']
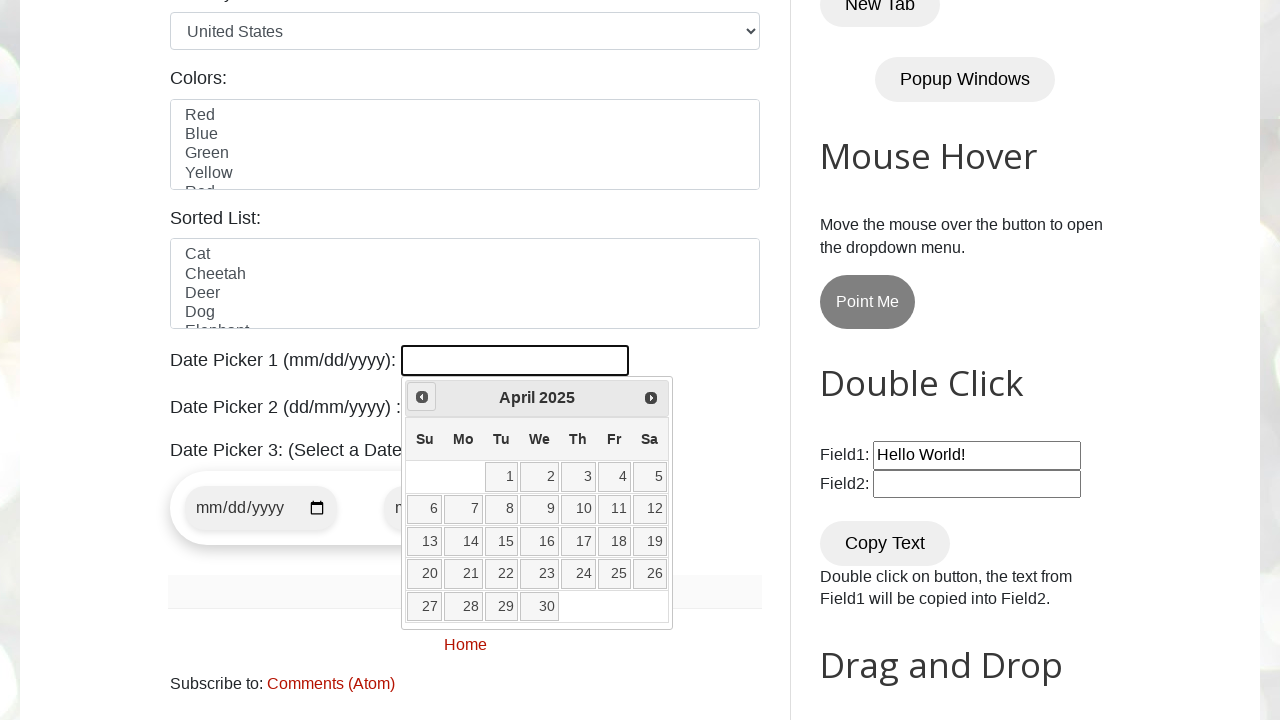

Waited 200ms for calendar to update
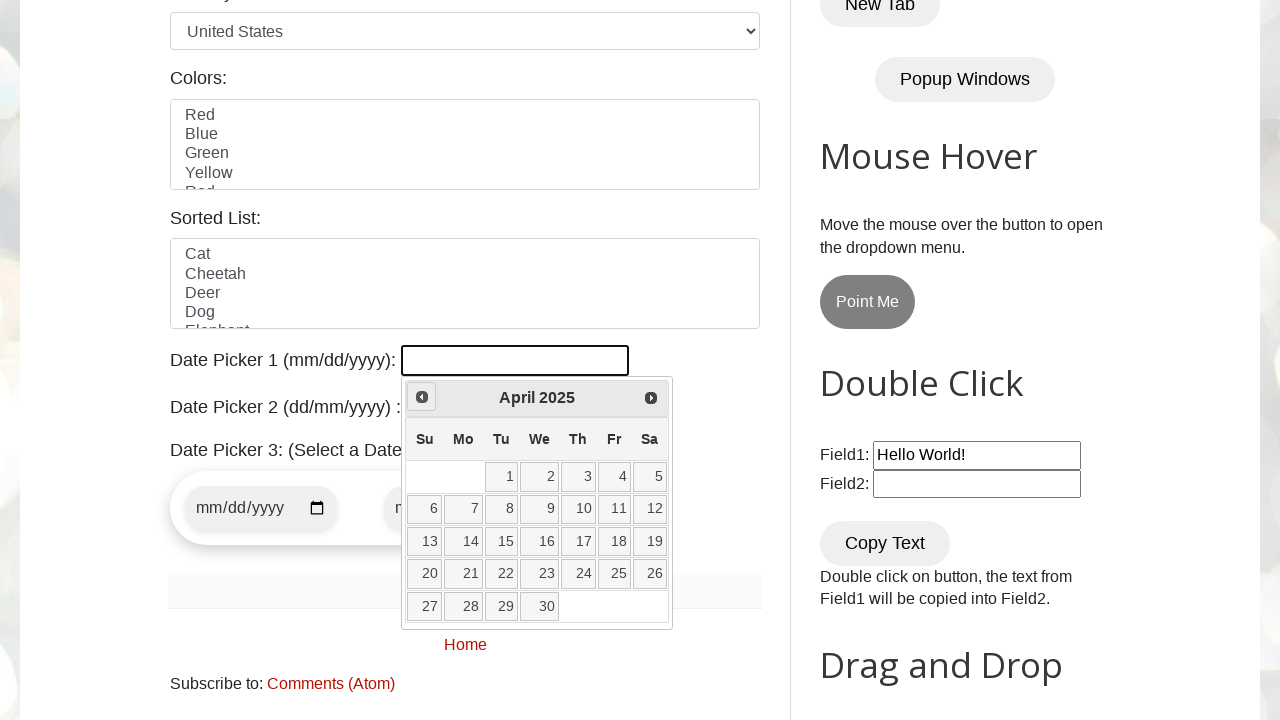

Clicked previous button to navigate backward (currently at April 2025) at (422, 397) on a[data-handler='prev']
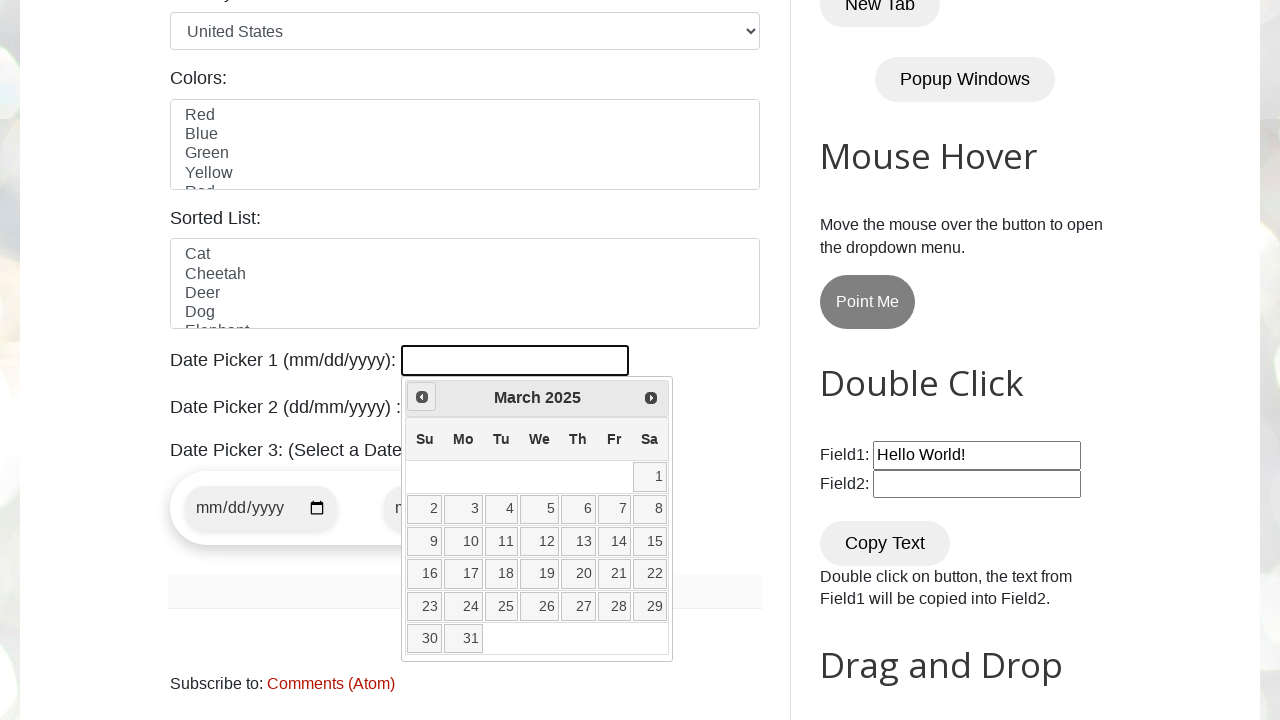

Waited 200ms for calendar to update
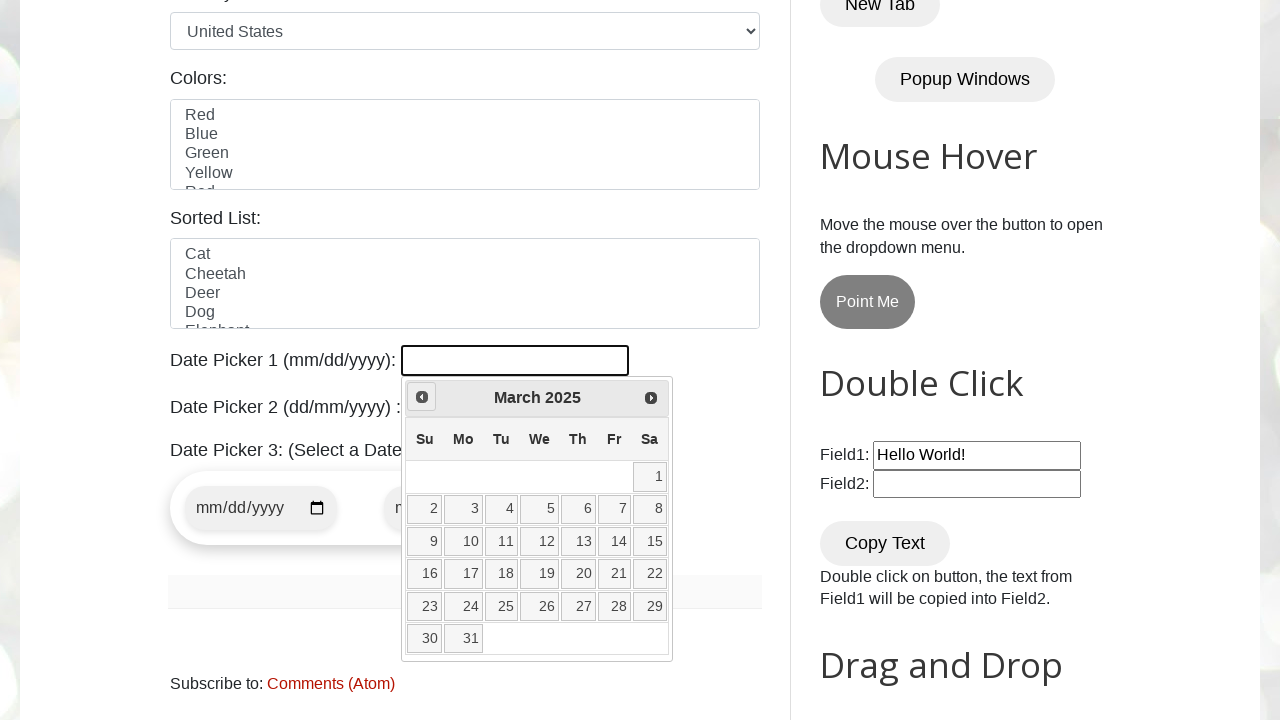

Clicked previous button to navigate backward (currently at March 2025) at (422, 397) on a[data-handler='prev']
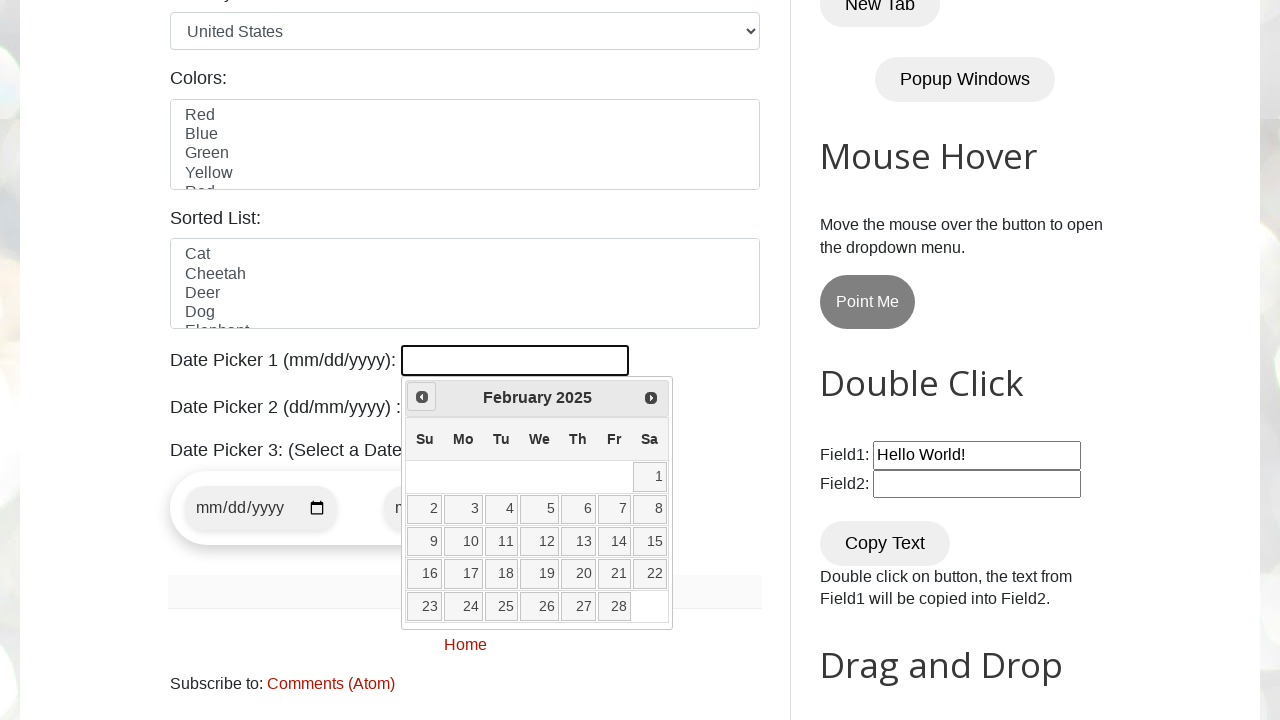

Waited 200ms for calendar to update
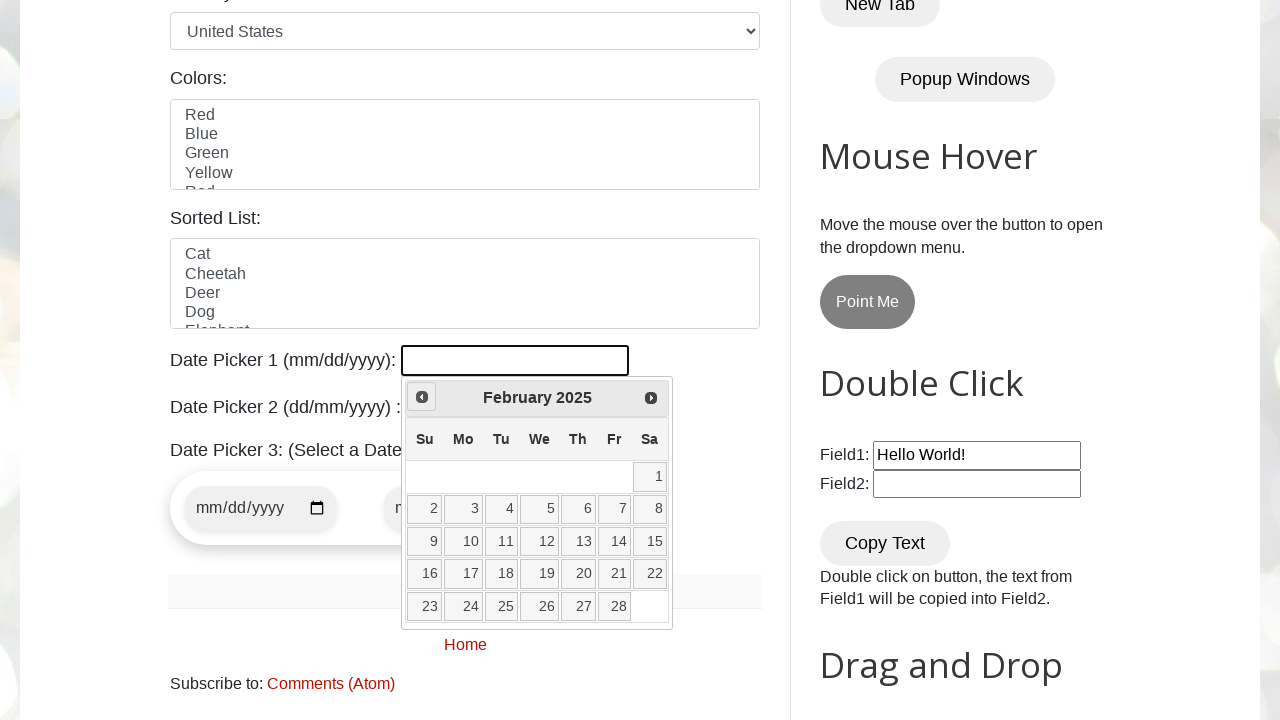

Clicked previous button to navigate backward (currently at February 2025) at (422, 397) on a[data-handler='prev']
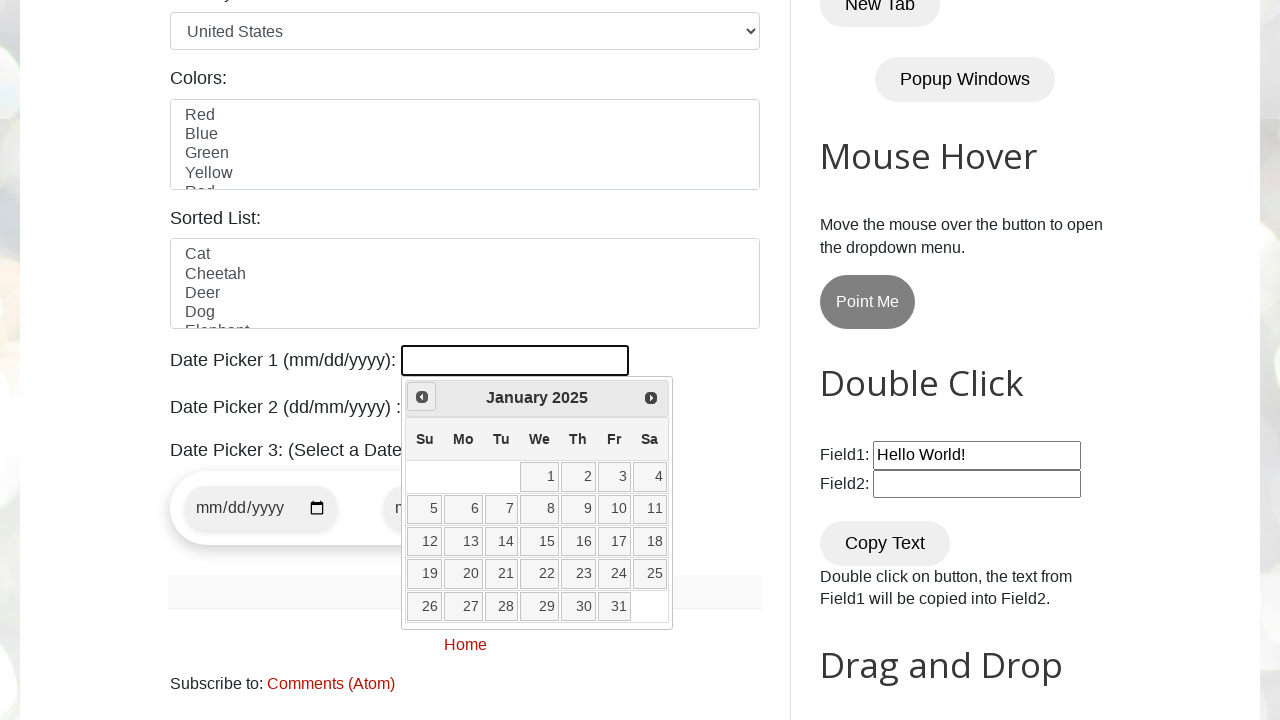

Waited 200ms for calendar to update
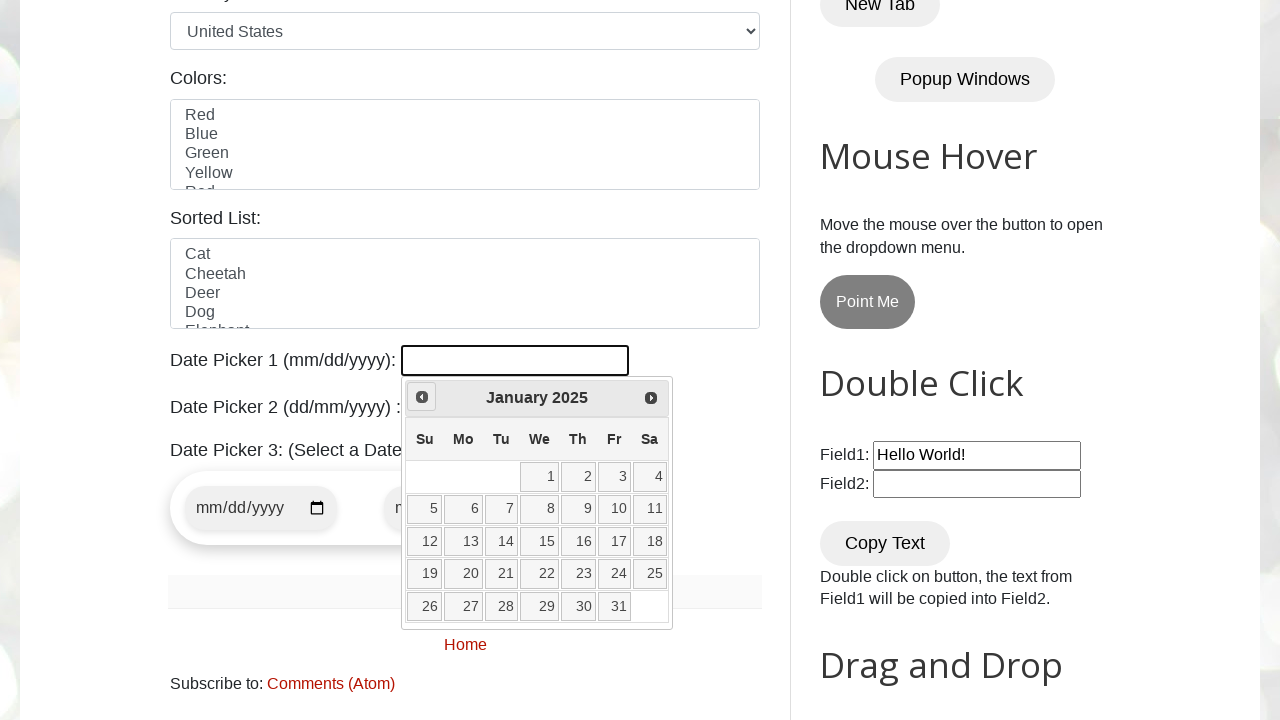

Clicked previous button to navigate backward (currently at January 2025) at (422, 397) on a[data-handler='prev']
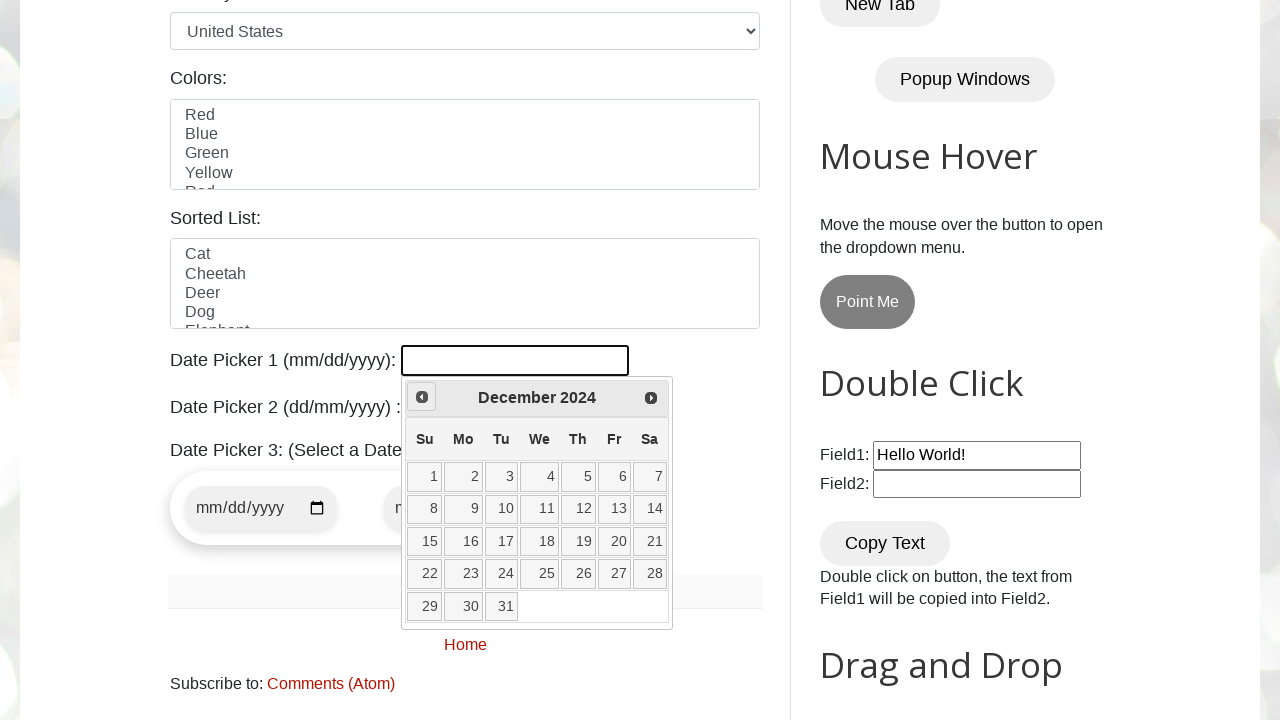

Waited 200ms for calendar to update
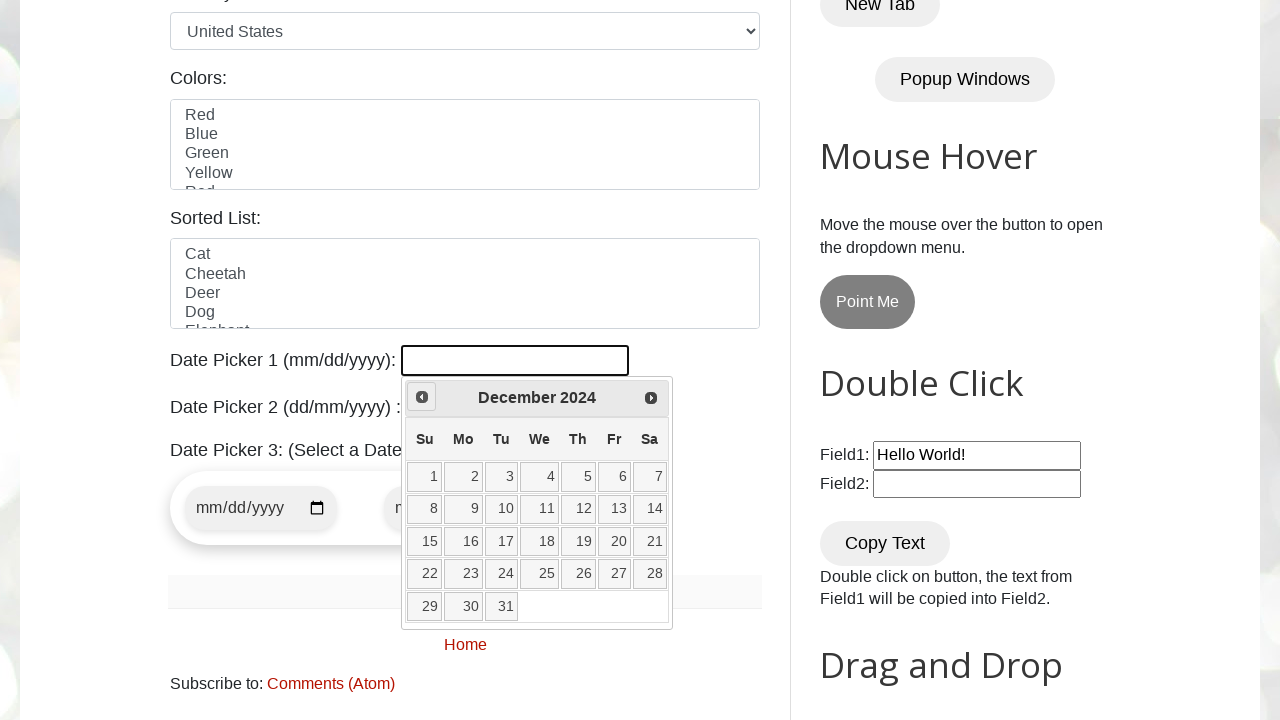

Clicked previous button to navigate backward (currently at December 2024) at (422, 397) on a[data-handler='prev']
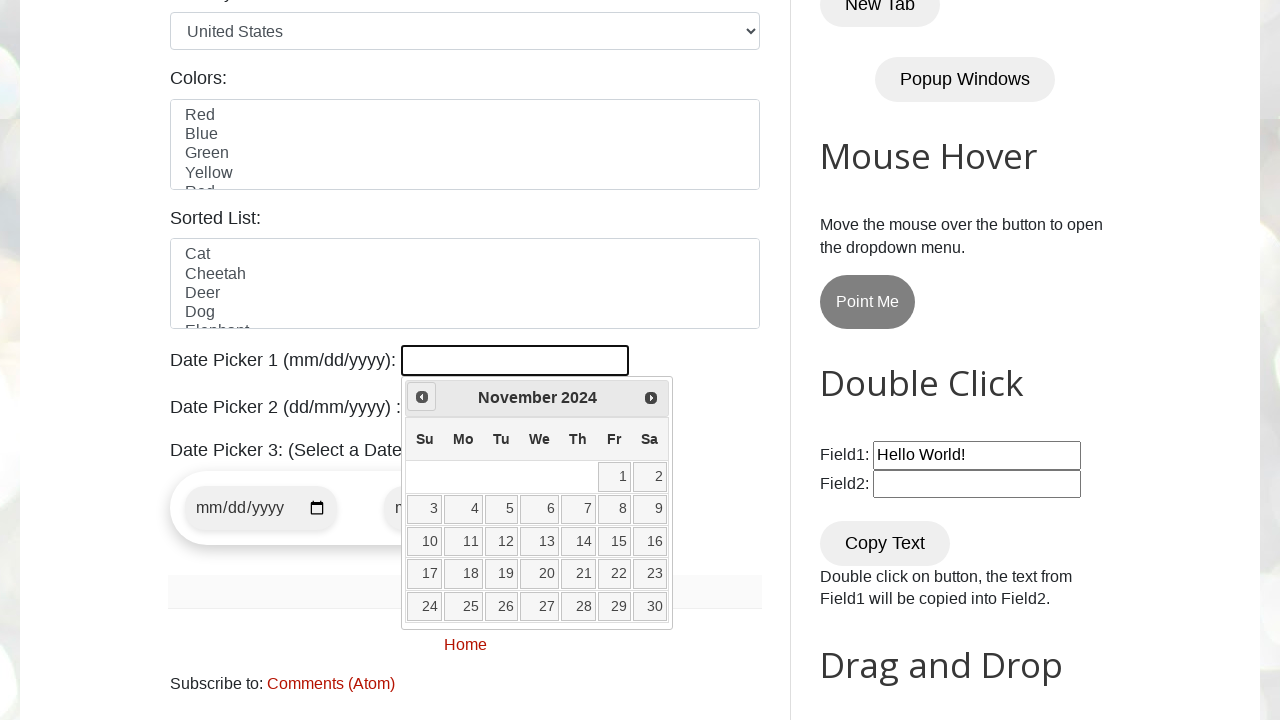

Waited 200ms for calendar to update
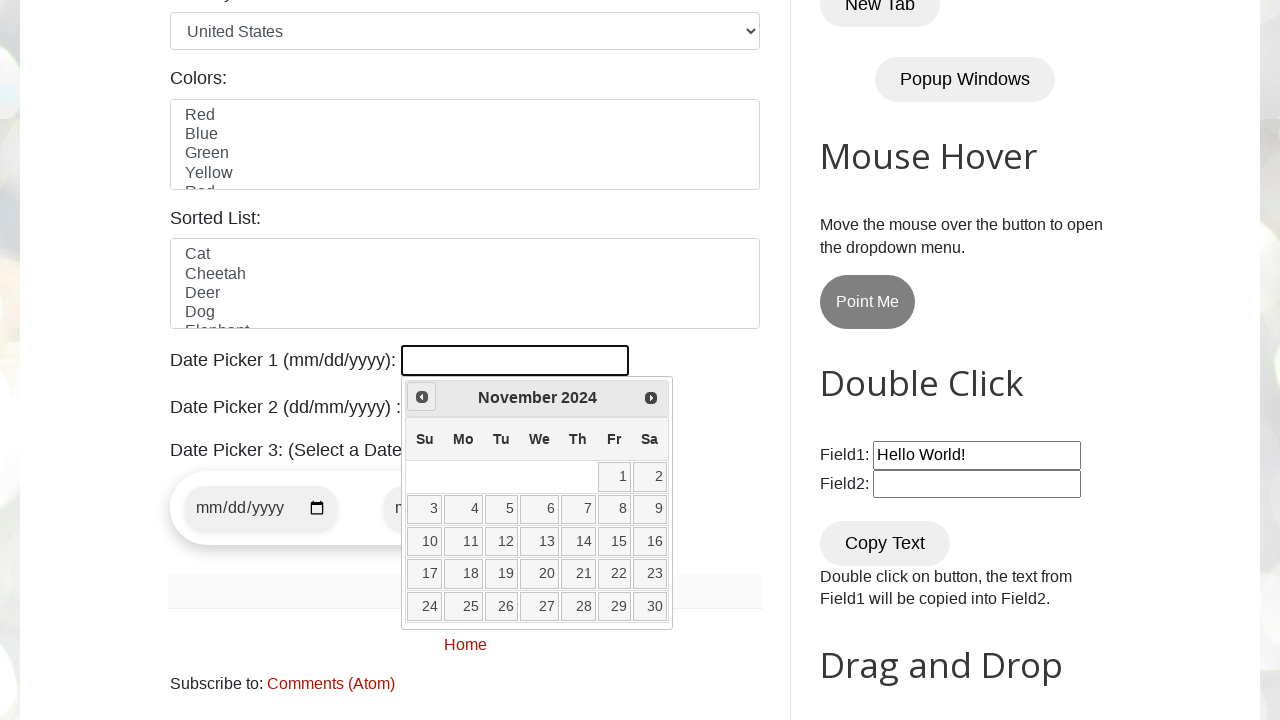

Clicked previous button to navigate backward (currently at November 2024) at (422, 397) on a[data-handler='prev']
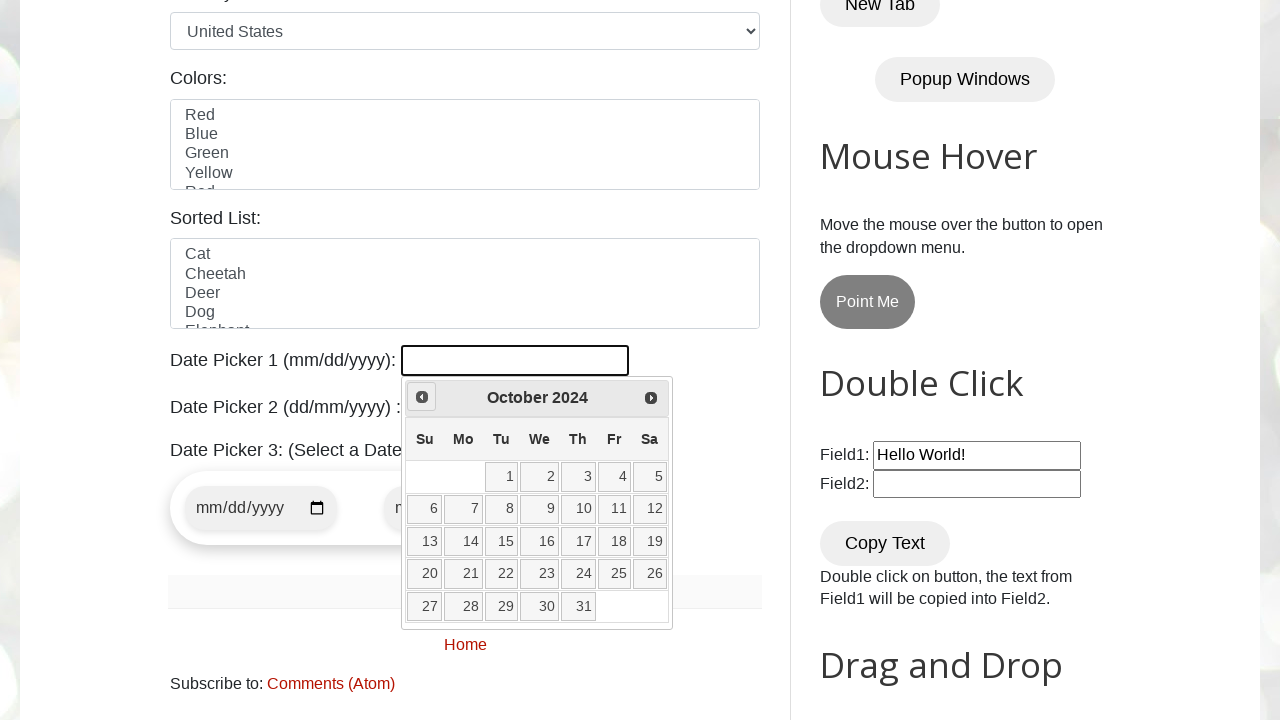

Waited 200ms for calendar to update
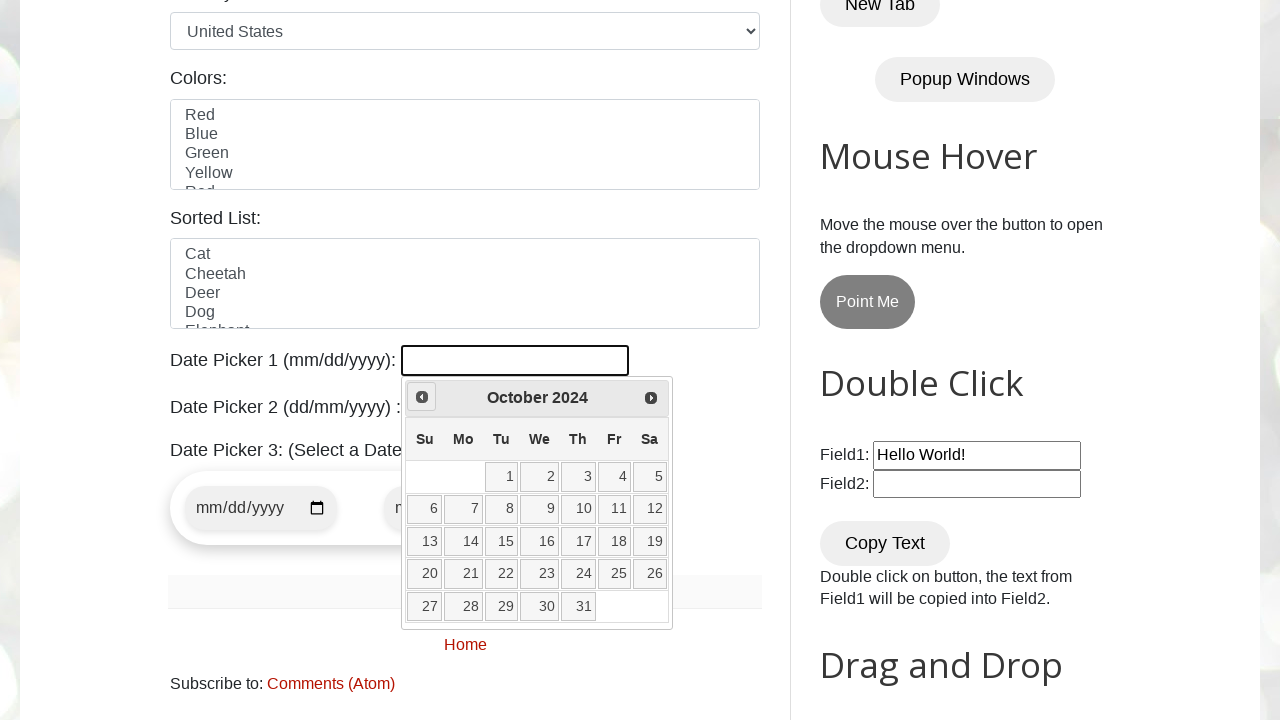

Clicked previous button to navigate backward (currently at October 2024) at (422, 397) on a[data-handler='prev']
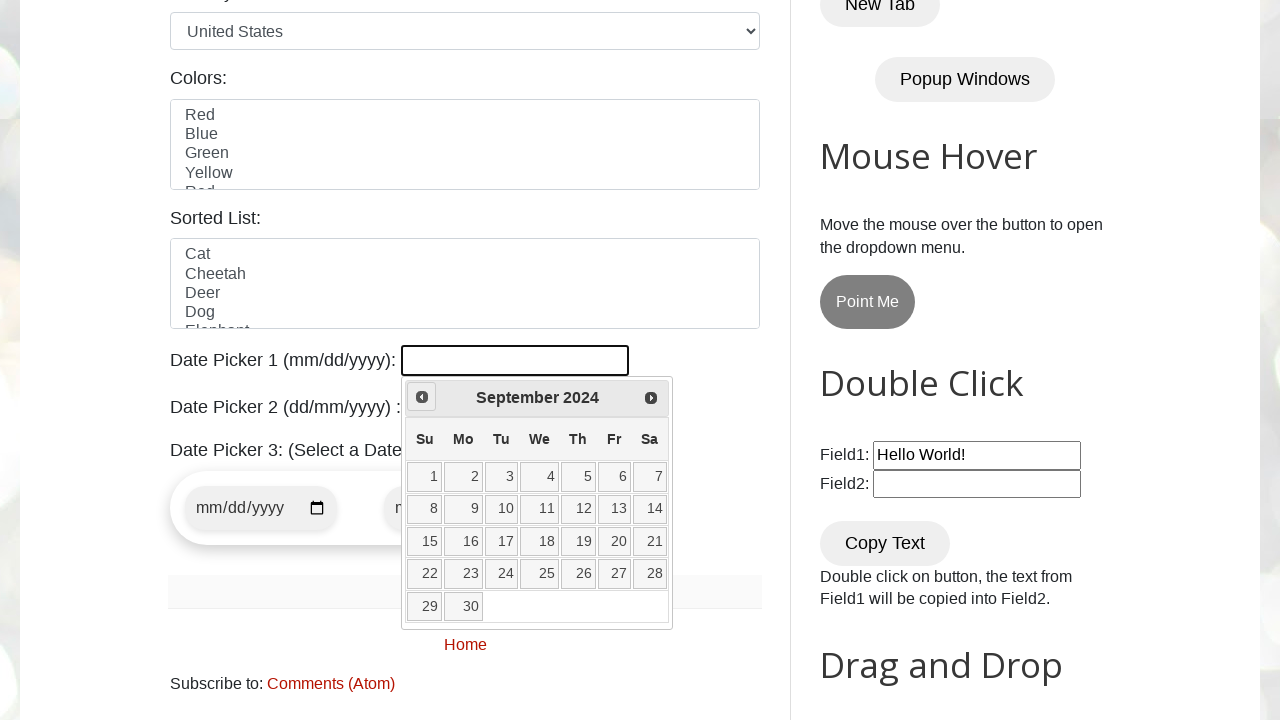

Waited 200ms for calendar to update
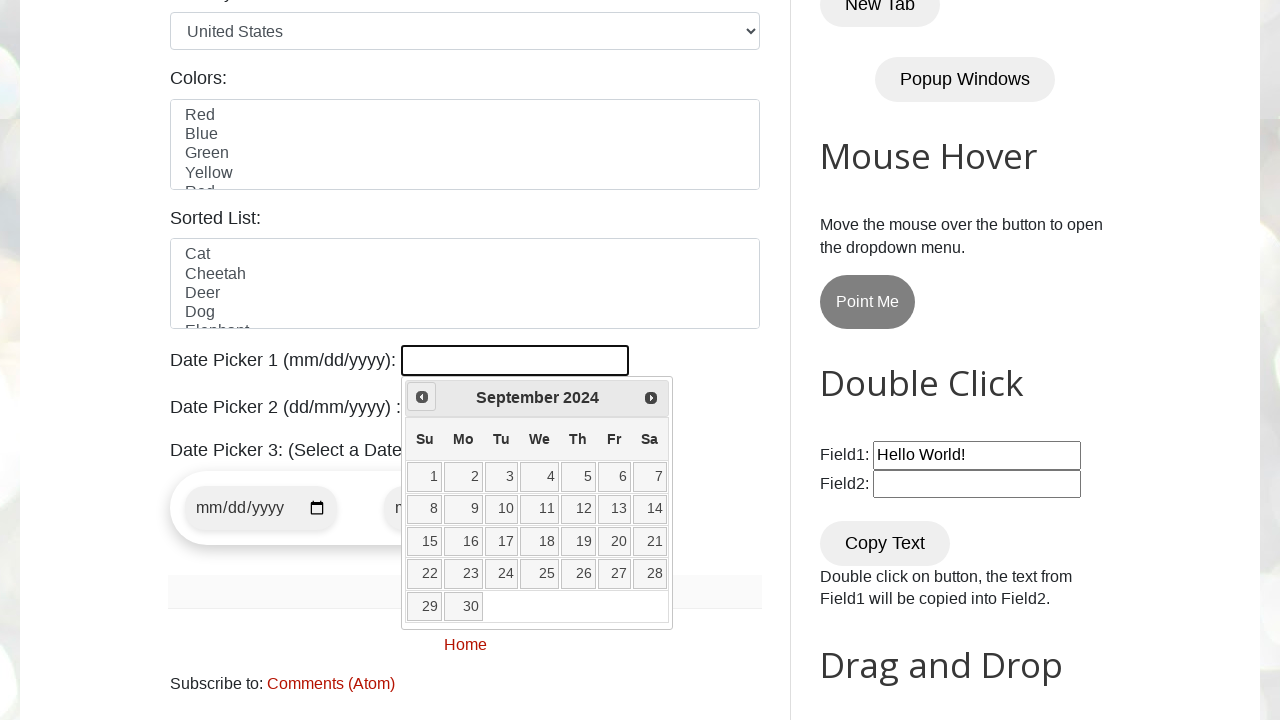

Clicked previous button to navigate backward (currently at September 2024) at (422, 397) on a[data-handler='prev']
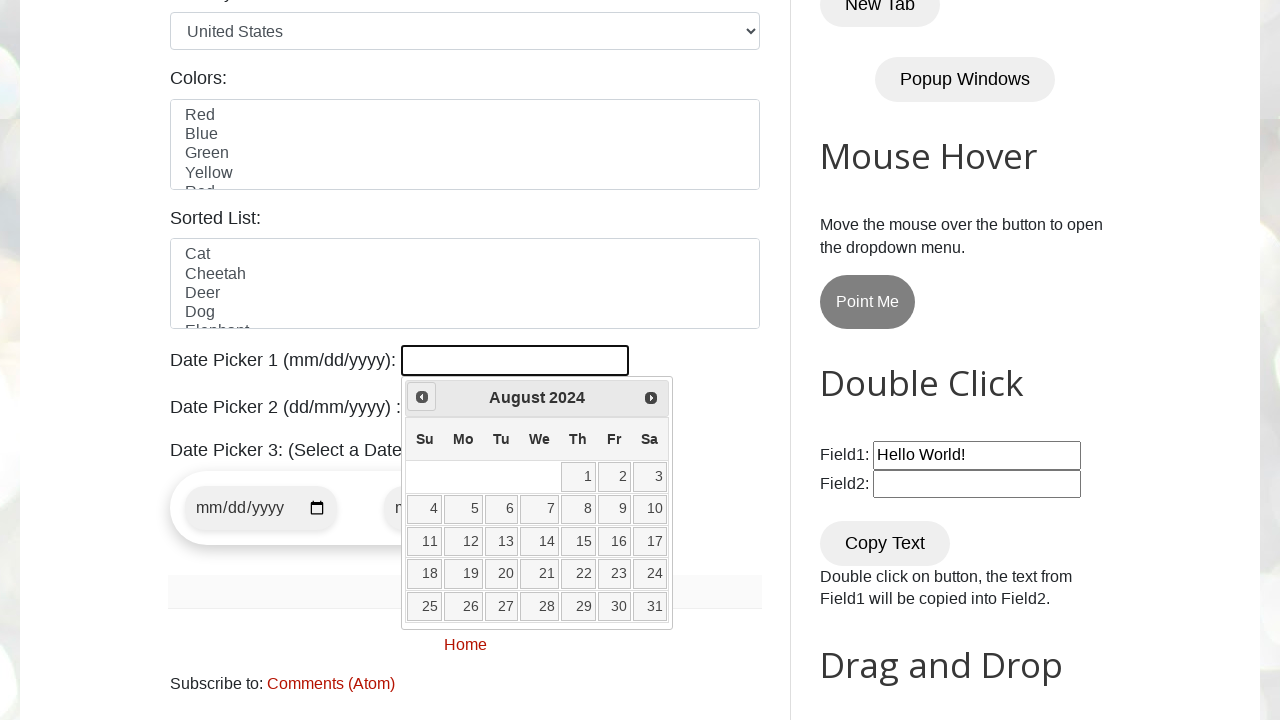

Waited 200ms for calendar to update
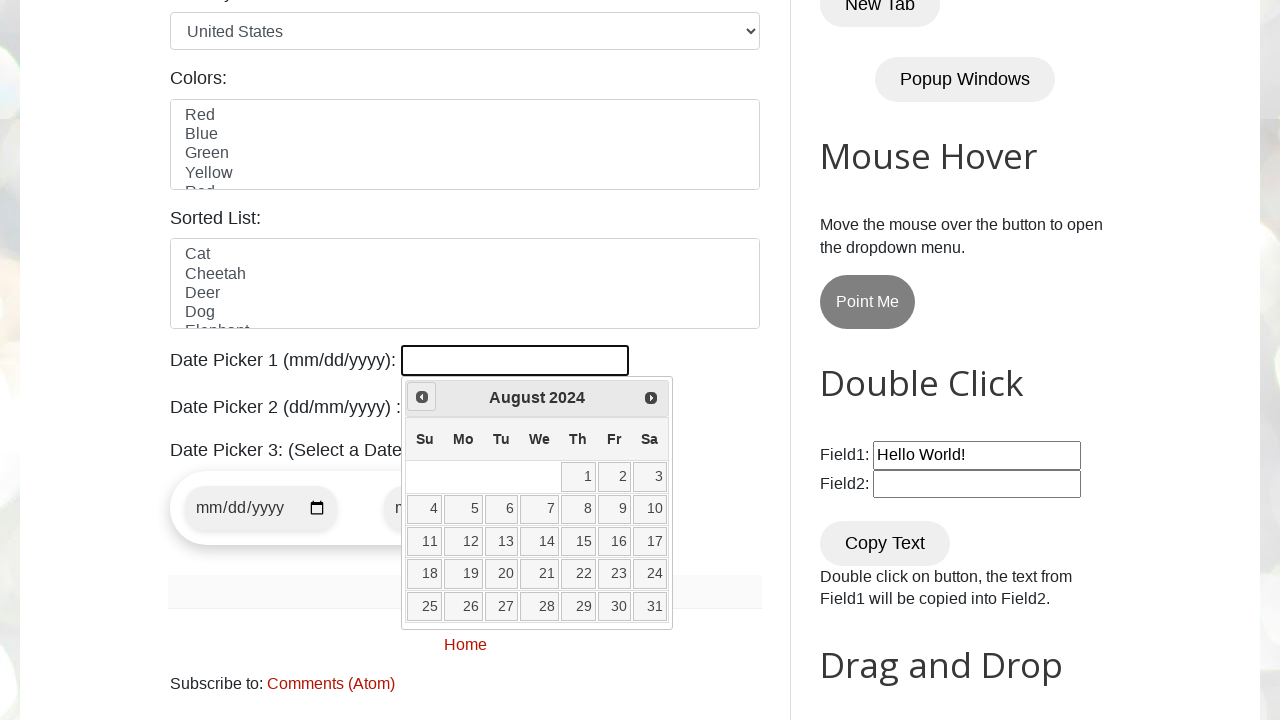

Clicked previous button to navigate backward (currently at August 2024) at (422, 397) on a[data-handler='prev']
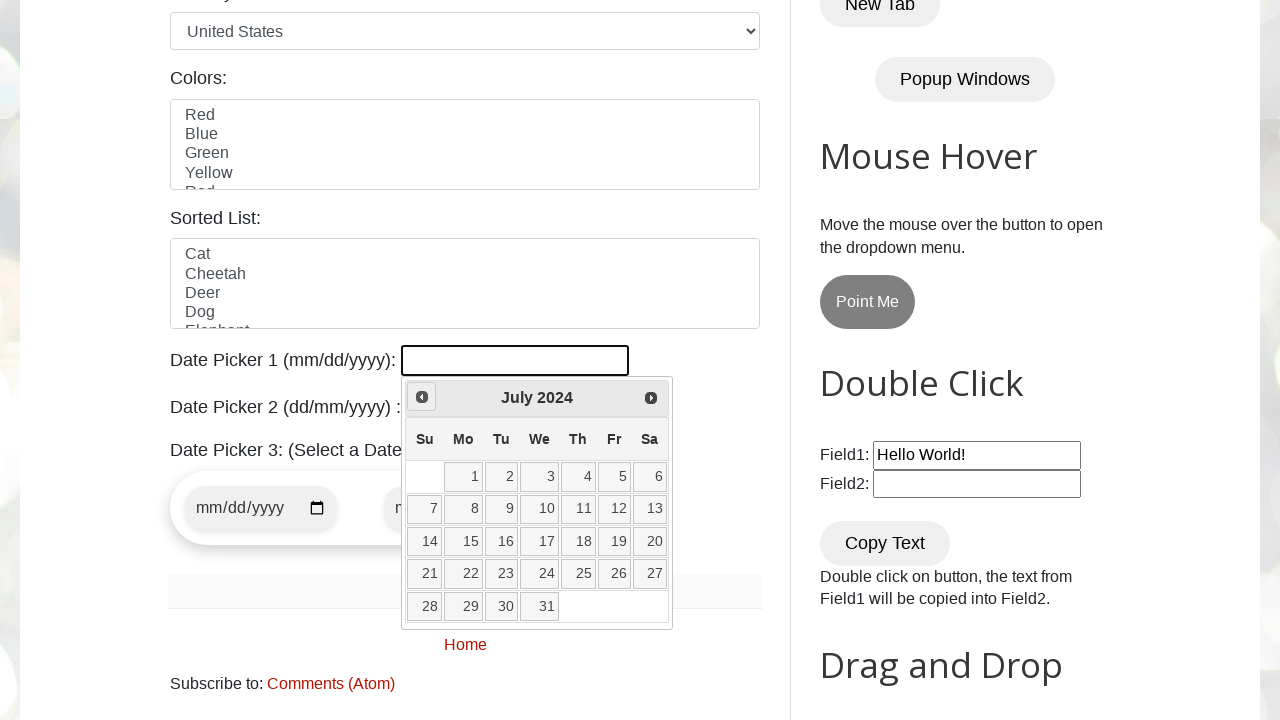

Waited 200ms for calendar to update
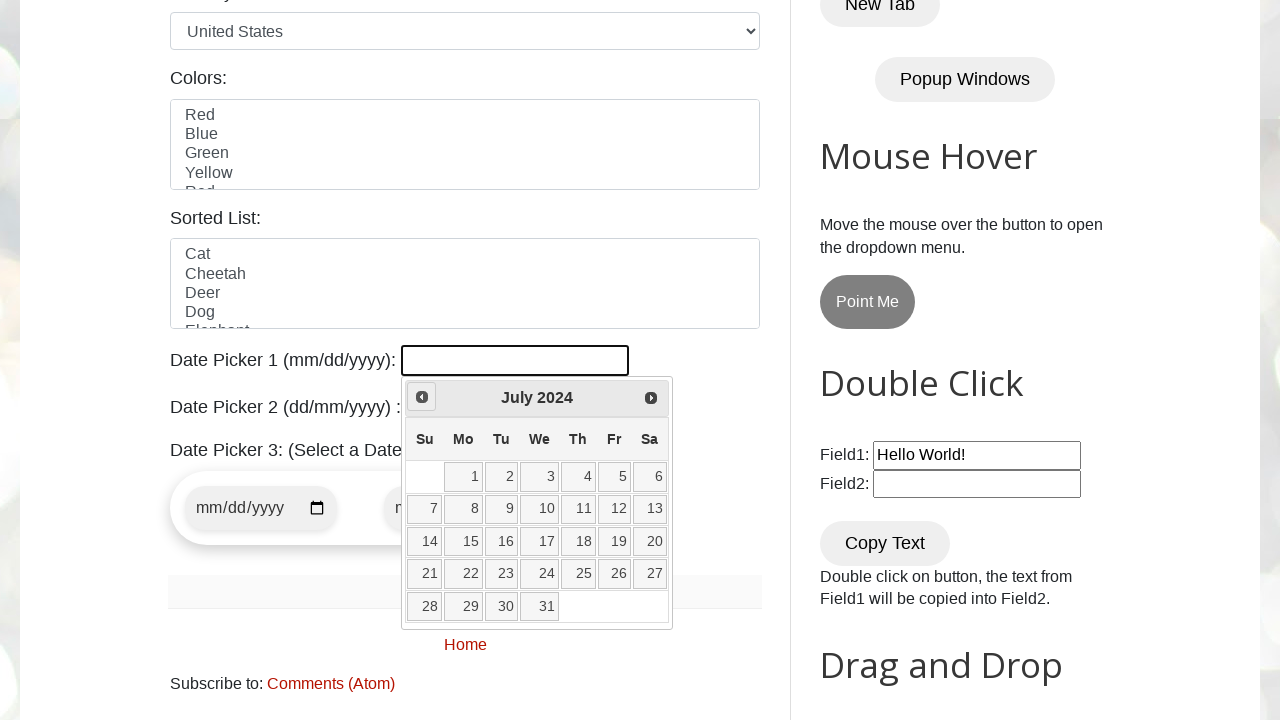

Clicked previous button to navigate backward (currently at July 2024) at (422, 397) on a[data-handler='prev']
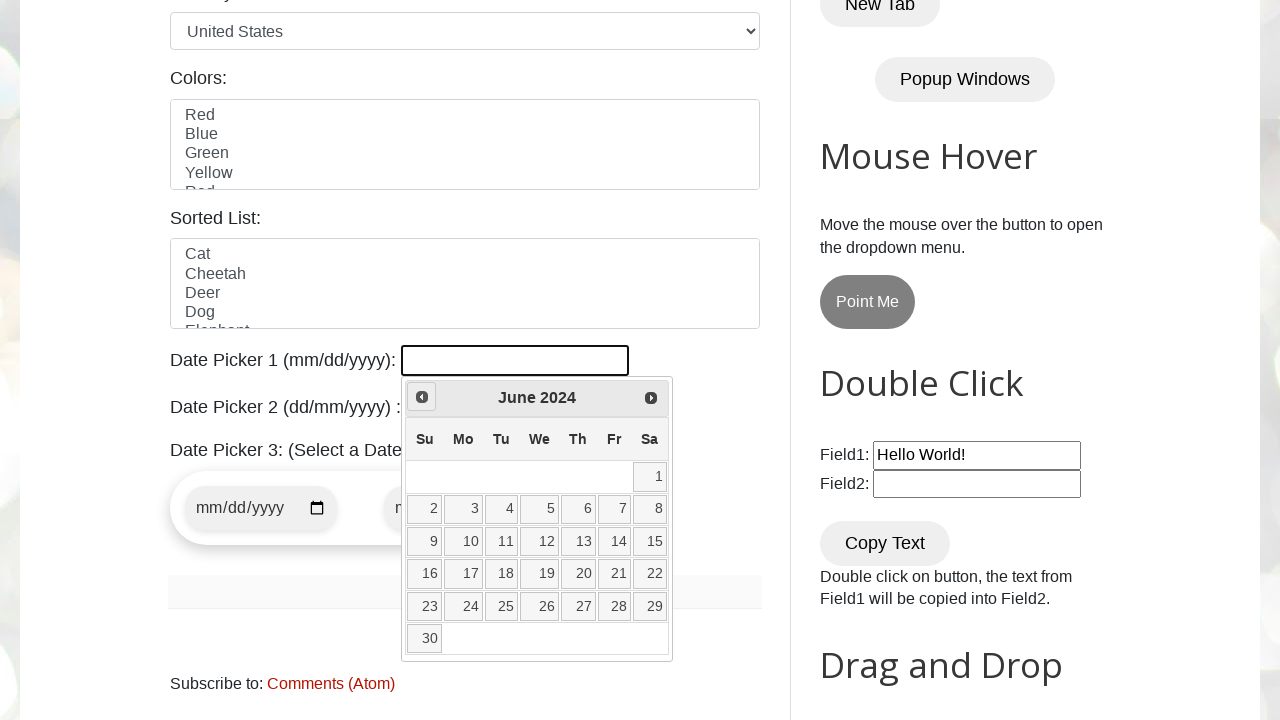

Waited 200ms for calendar to update
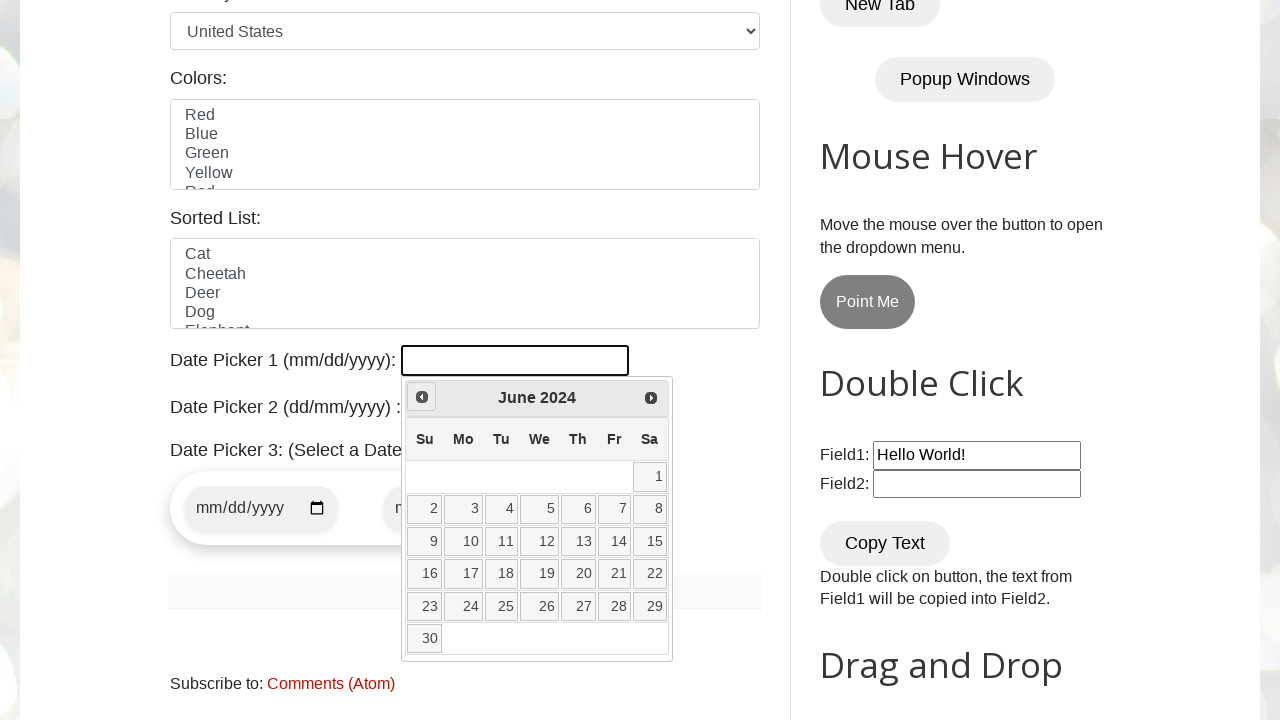

Clicked previous button to navigate backward (currently at June 2024) at (422, 397) on a[data-handler='prev']
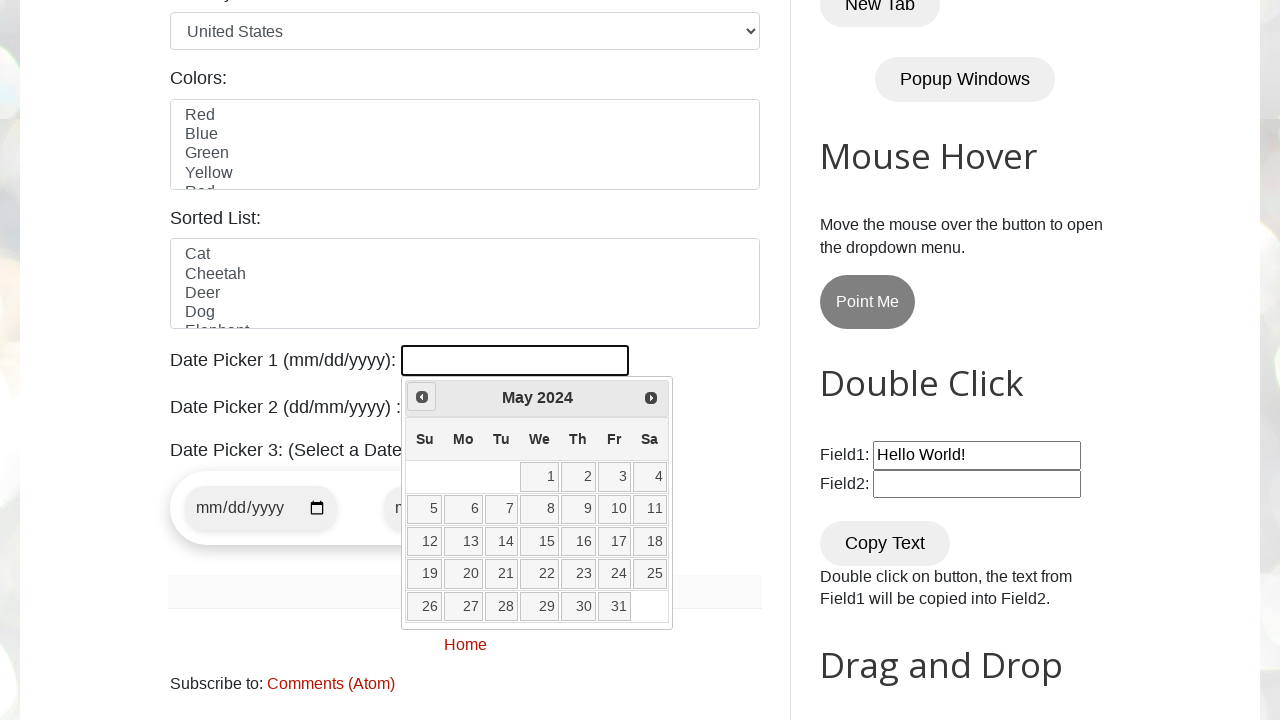

Waited 200ms for calendar to update
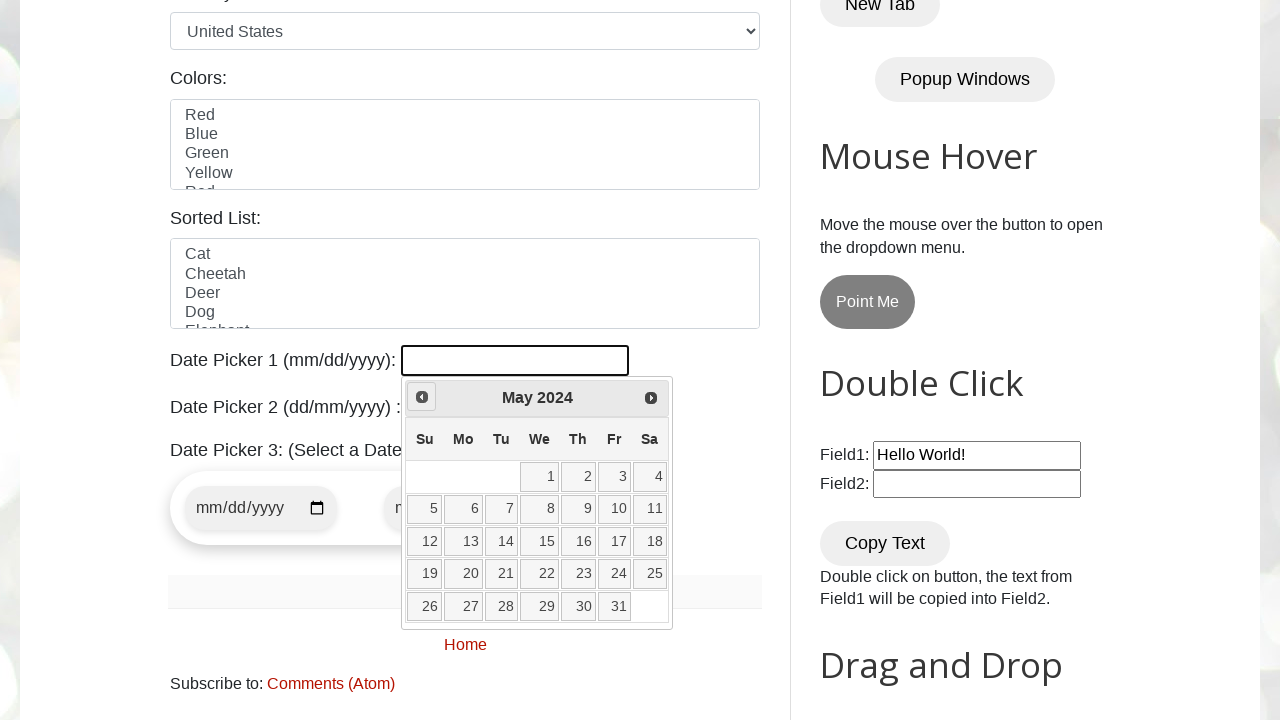

Clicked previous button to navigate backward (currently at May 2024) at (422, 397) on a[data-handler='prev']
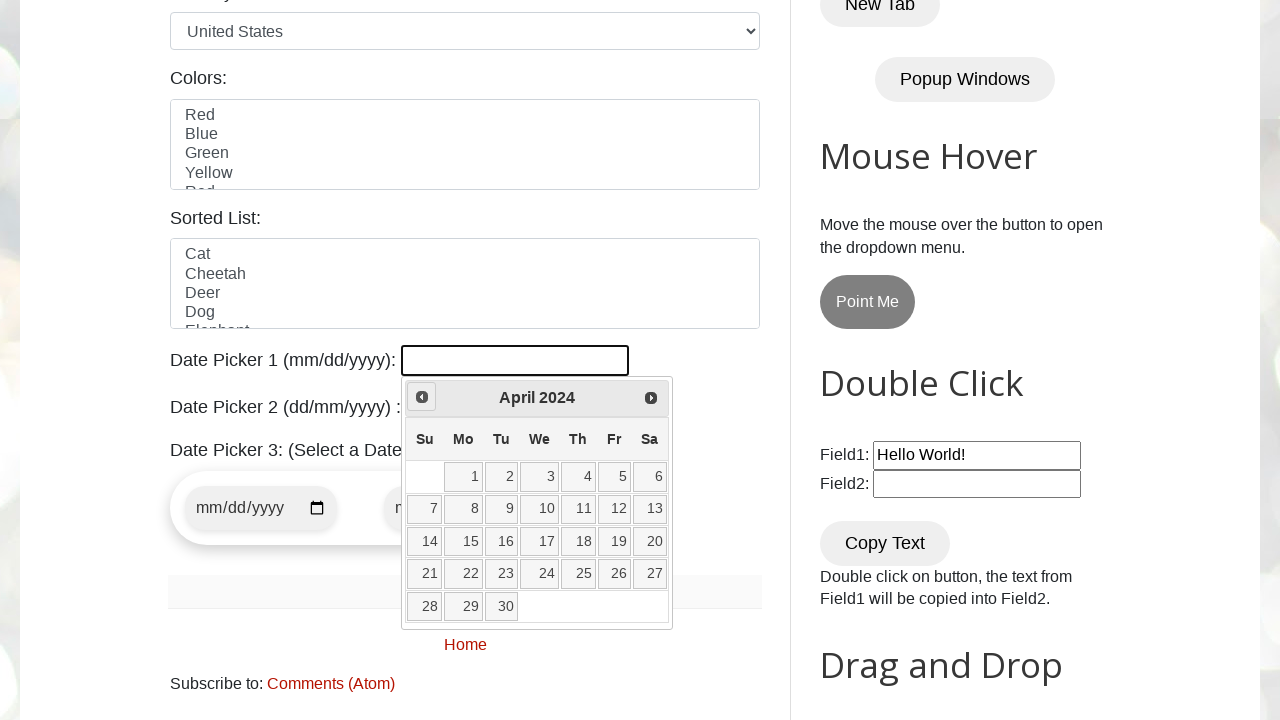

Waited 200ms for calendar to update
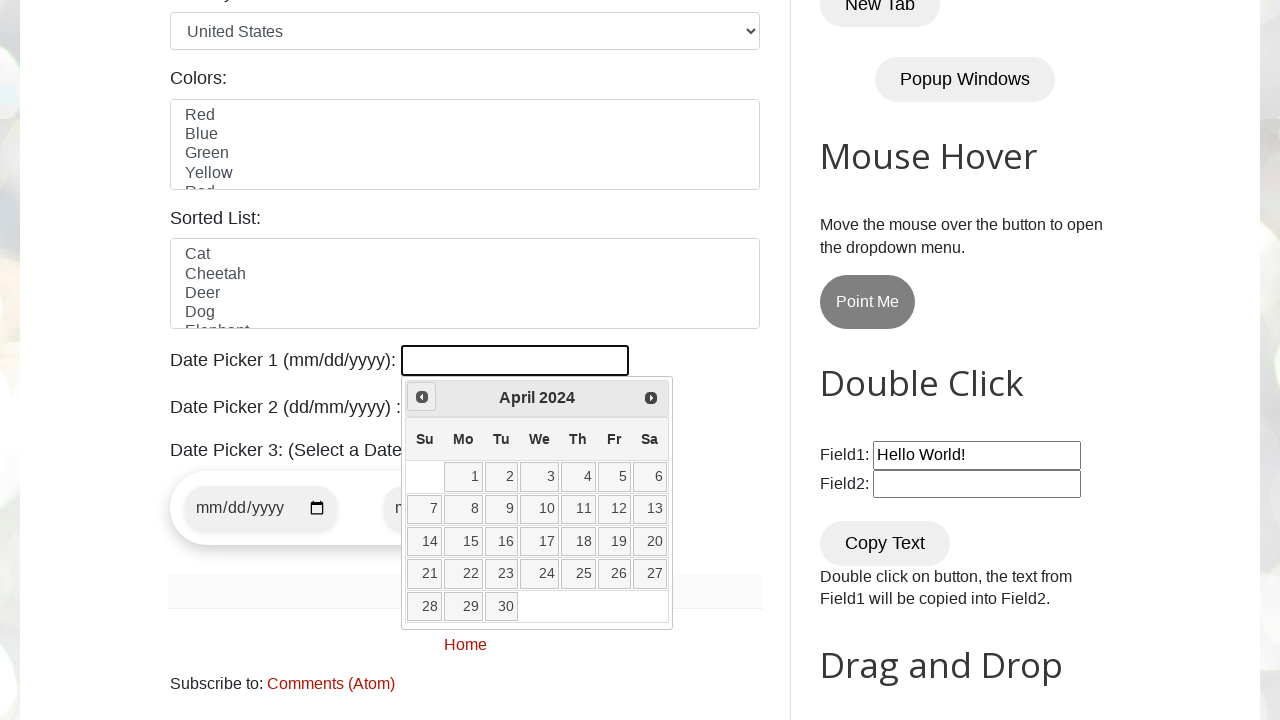

Clicked previous button to navigate backward (currently at April 2024) at (422, 397) on a[data-handler='prev']
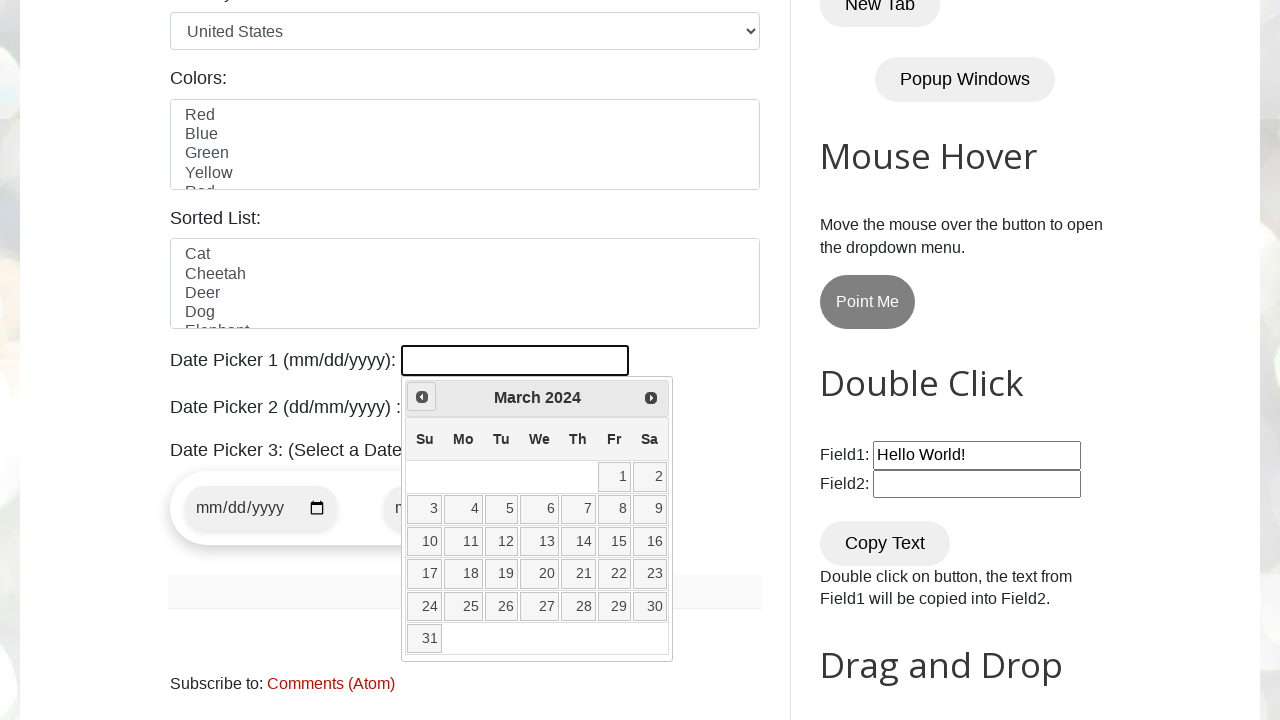

Waited 200ms for calendar to update
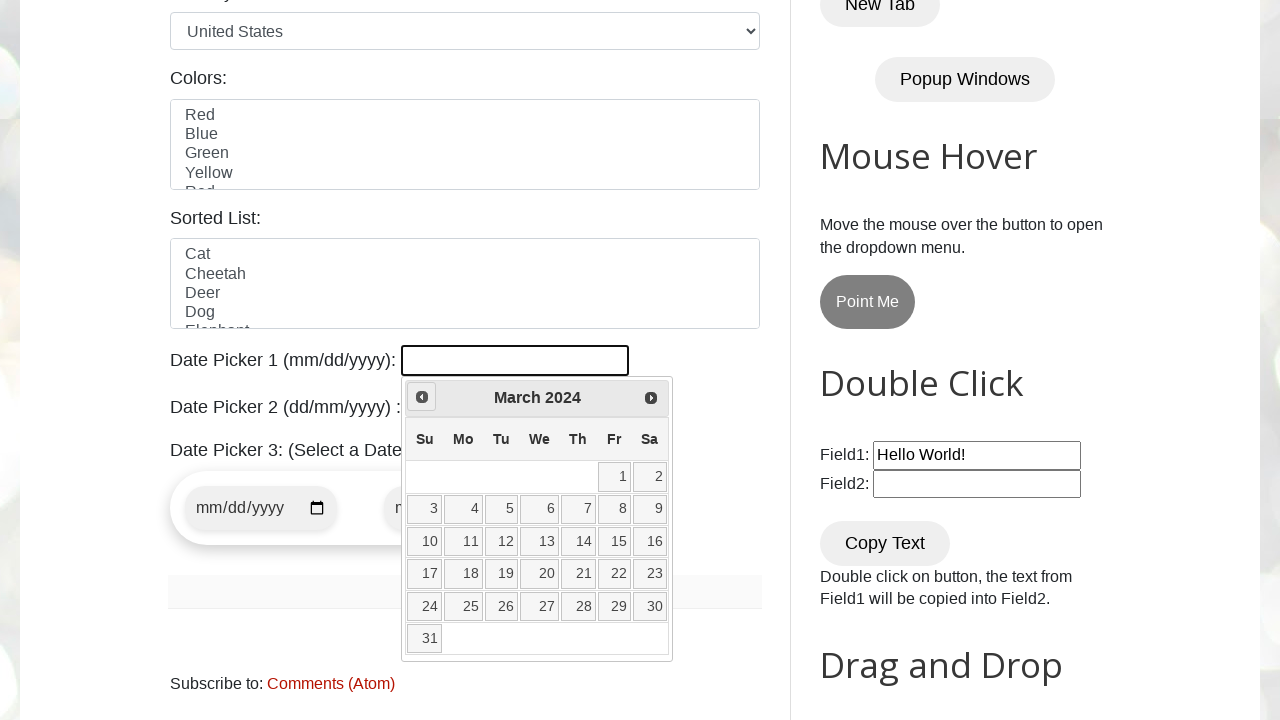

Clicked previous button to navigate backward (currently at March 2024) at (422, 397) on a[data-handler='prev']
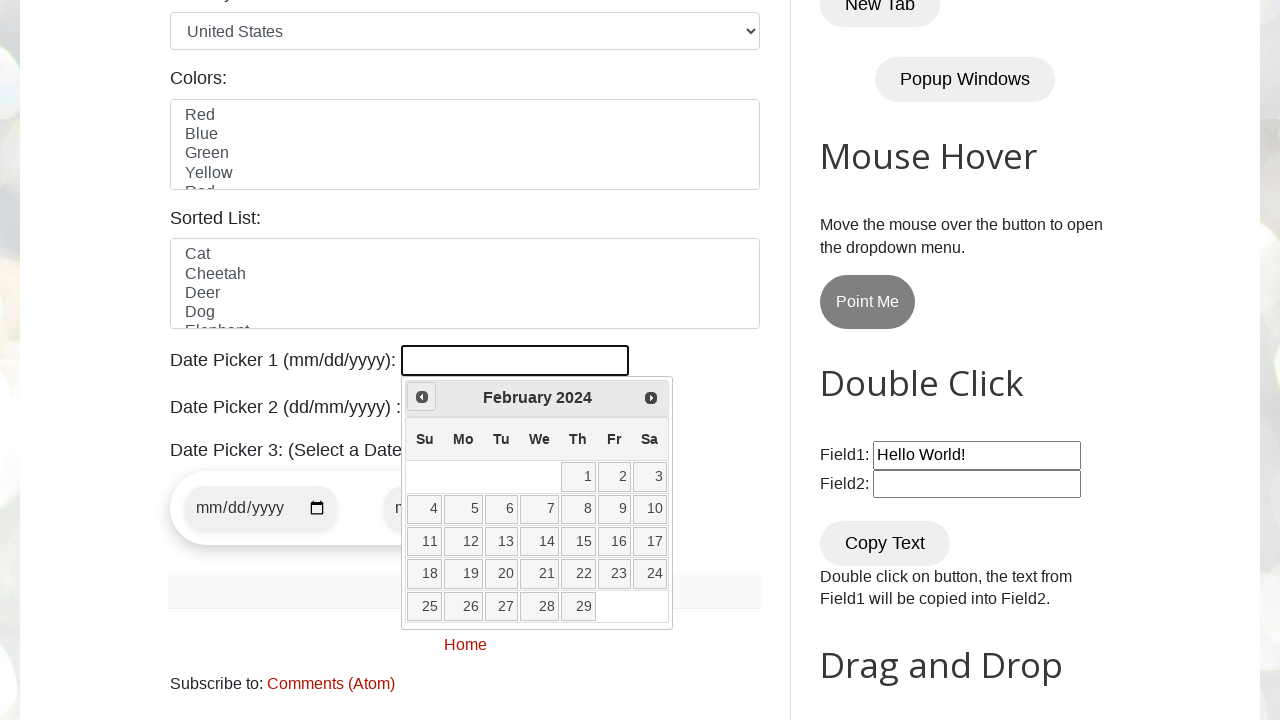

Waited 200ms for calendar to update
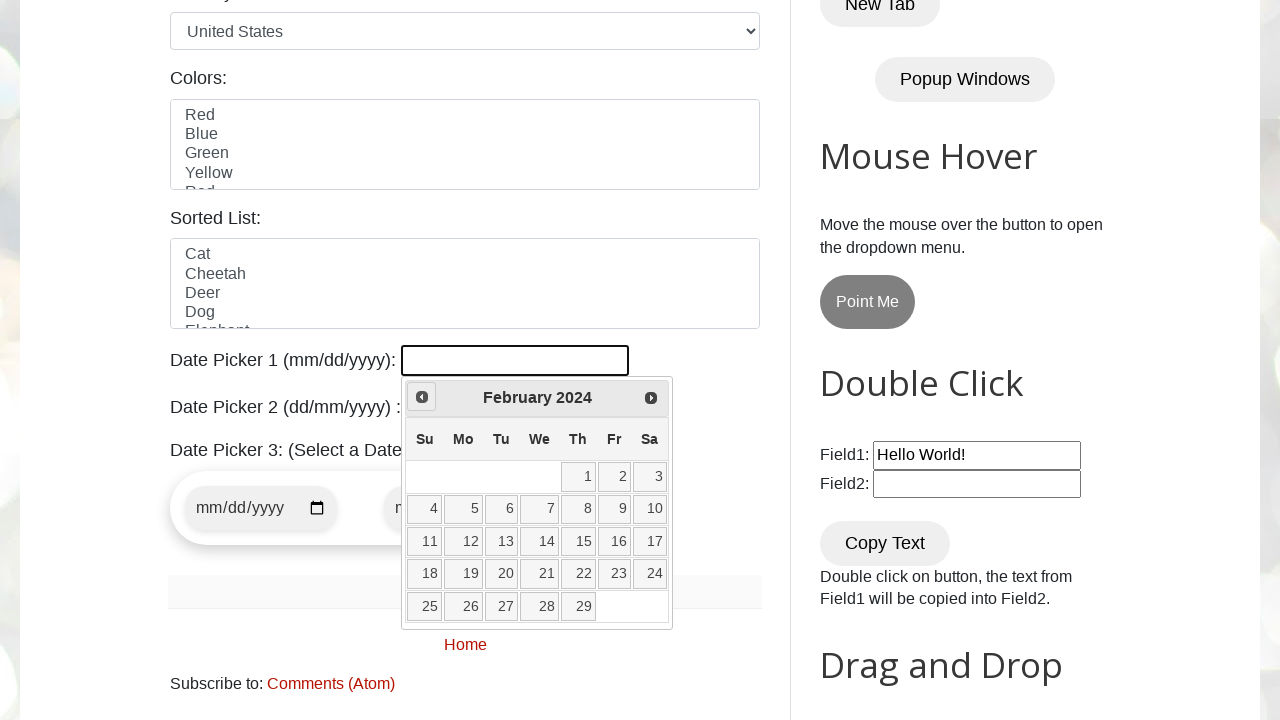

Clicked previous button to navigate backward (currently at February 2024) at (422, 397) on a[data-handler='prev']
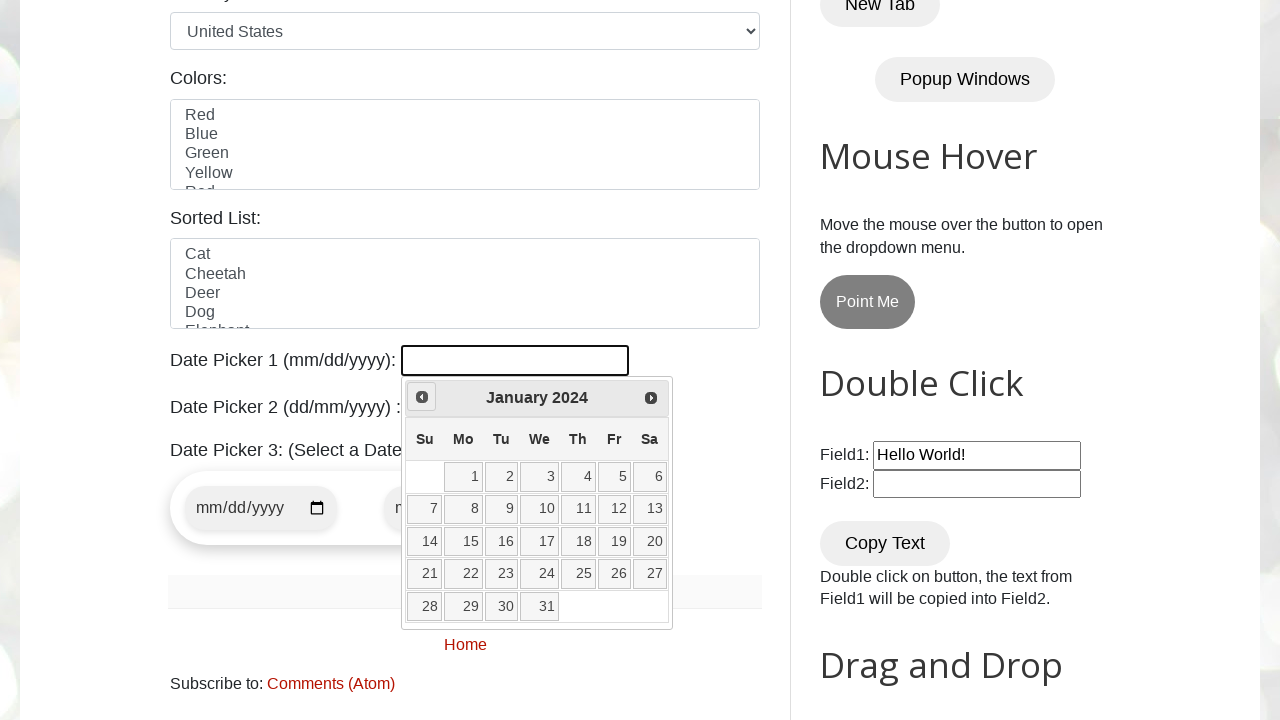

Waited 200ms for calendar to update
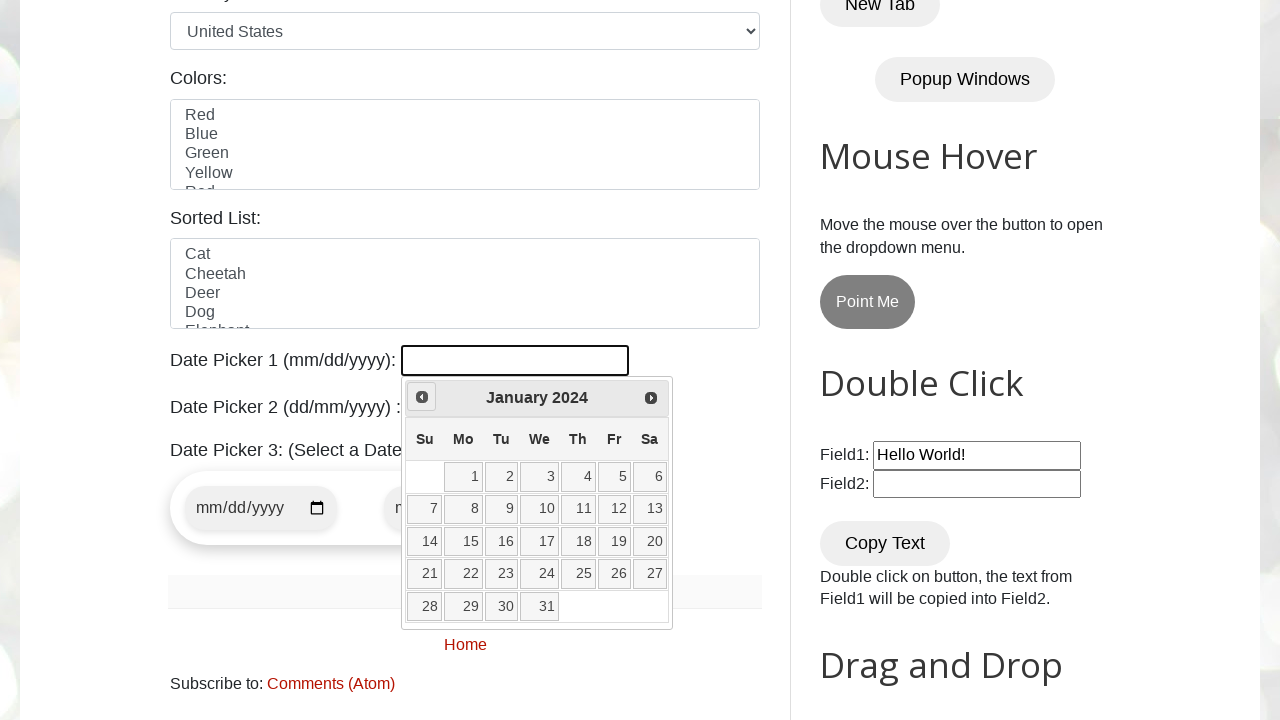

Clicked previous button to navigate backward (currently at January 2024) at (422, 397) on a[data-handler='prev']
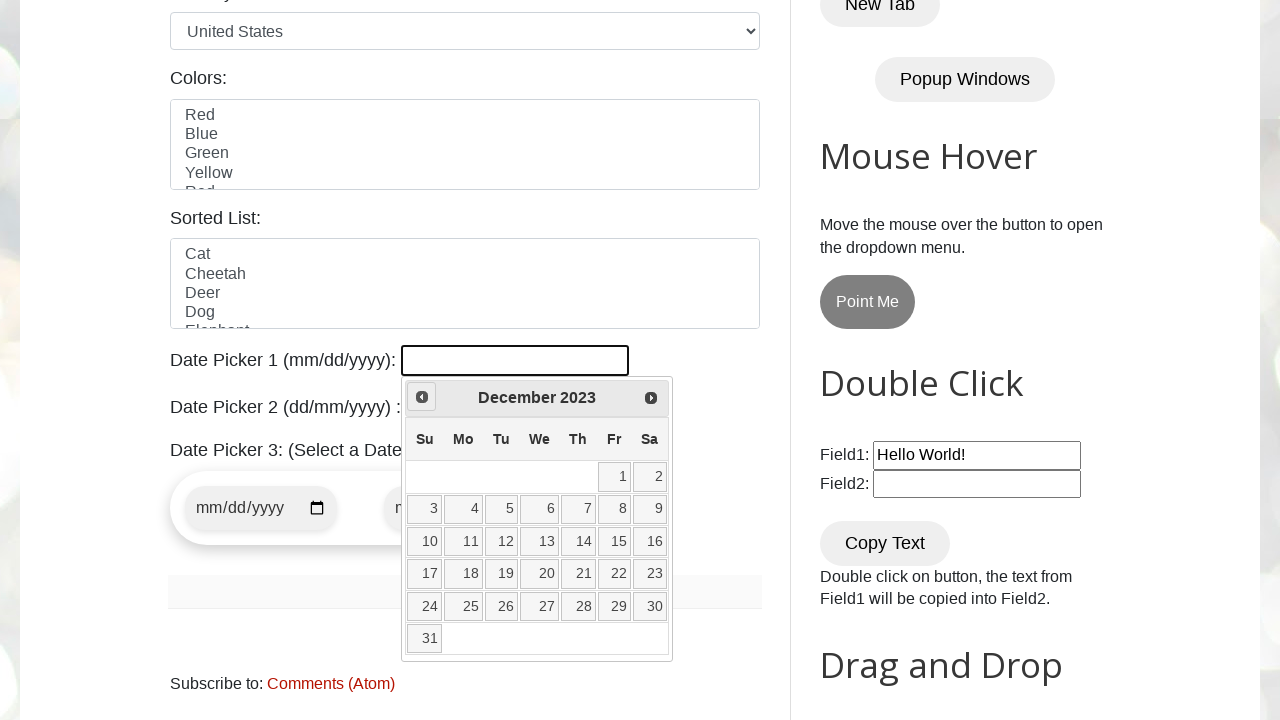

Waited 200ms for calendar to update
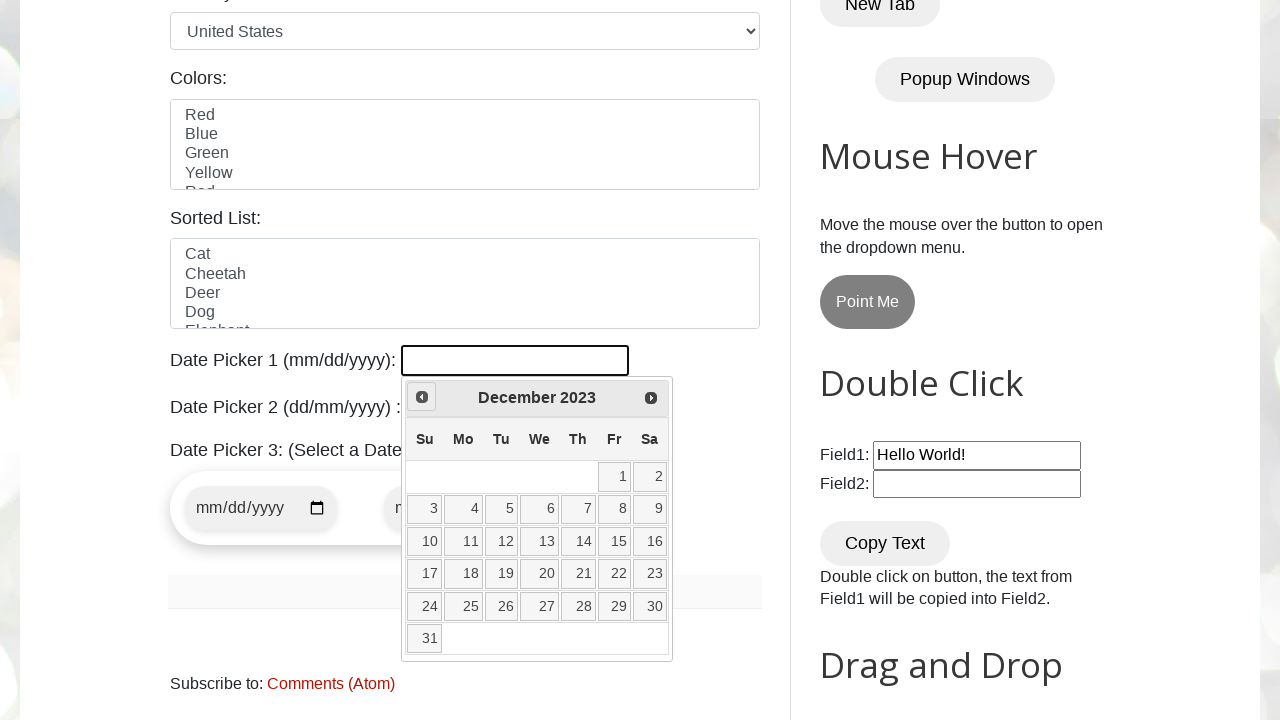

Clicked previous button to navigate backward (currently at December 2023) at (422, 397) on a[data-handler='prev']
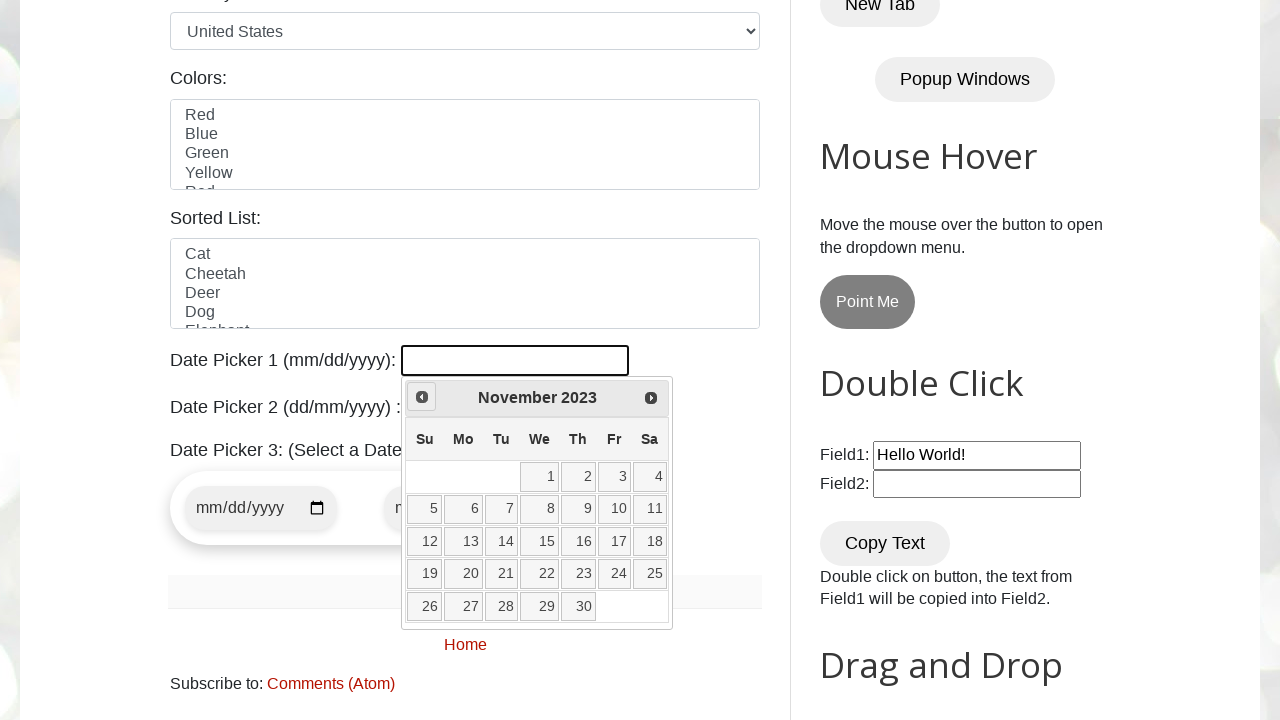

Waited 200ms for calendar to update
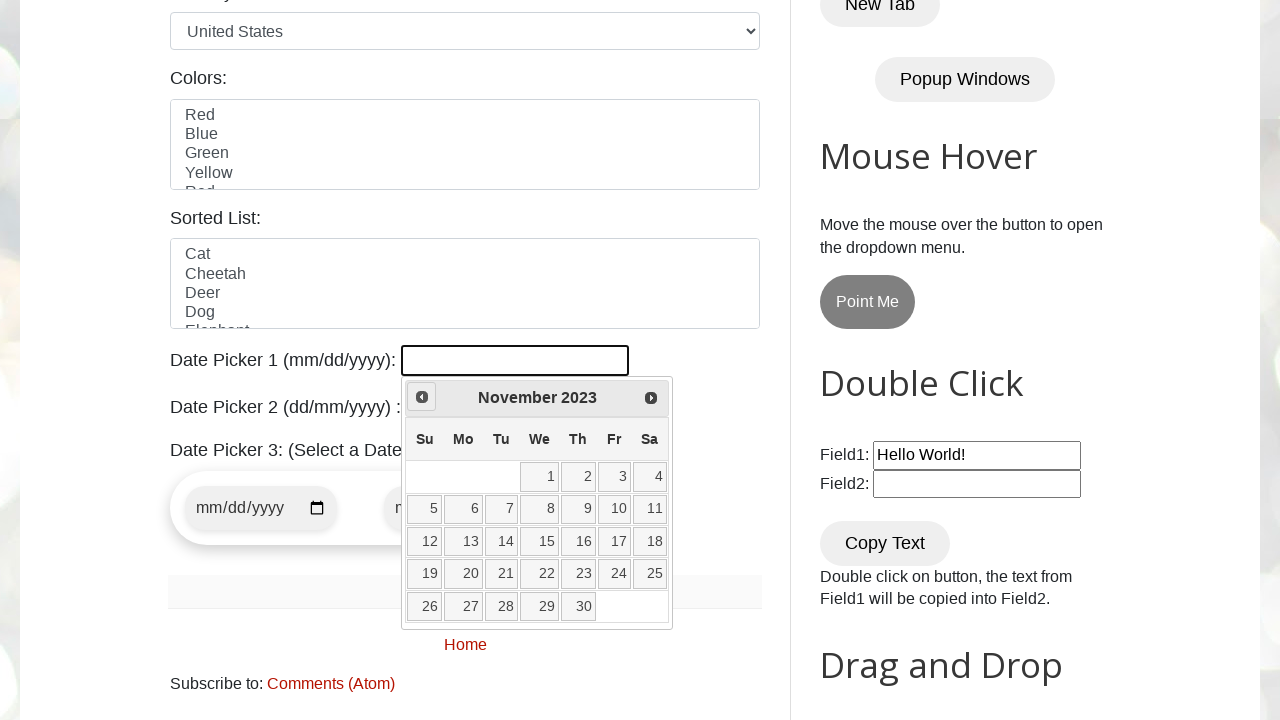

Clicked previous button to navigate backward (currently at November 2023) at (422, 397) on a[data-handler='prev']
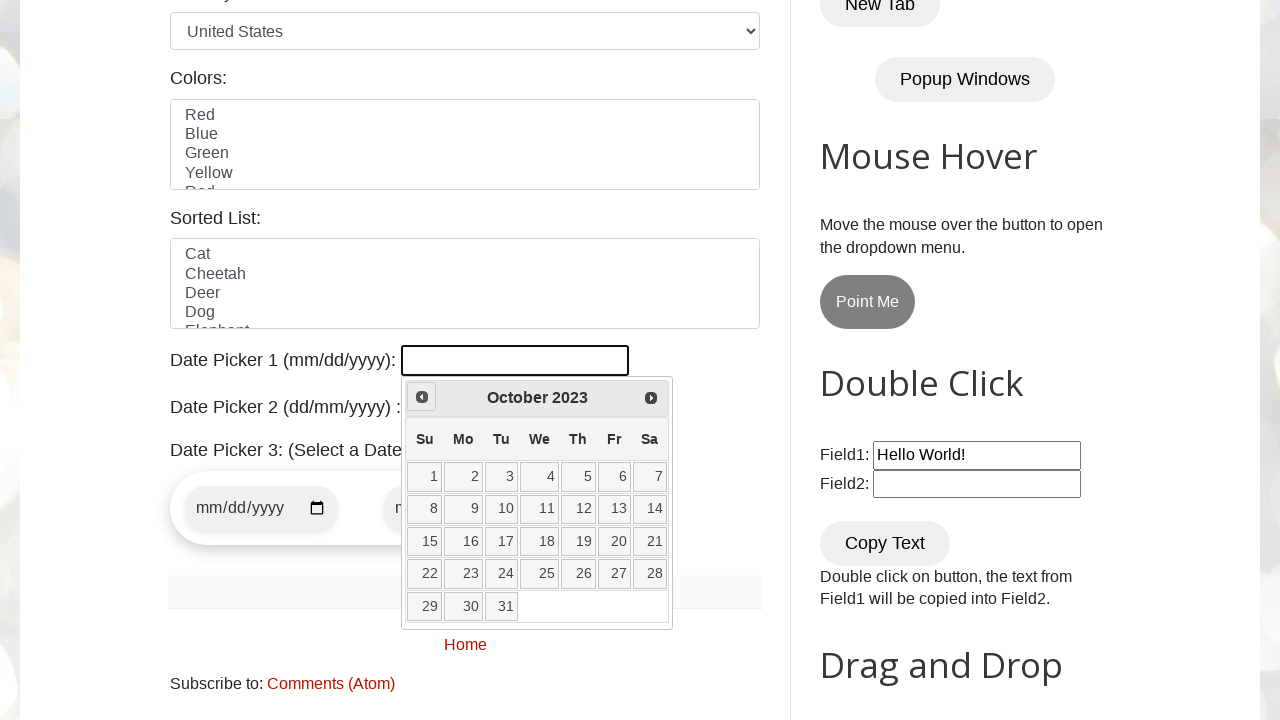

Waited 200ms for calendar to update
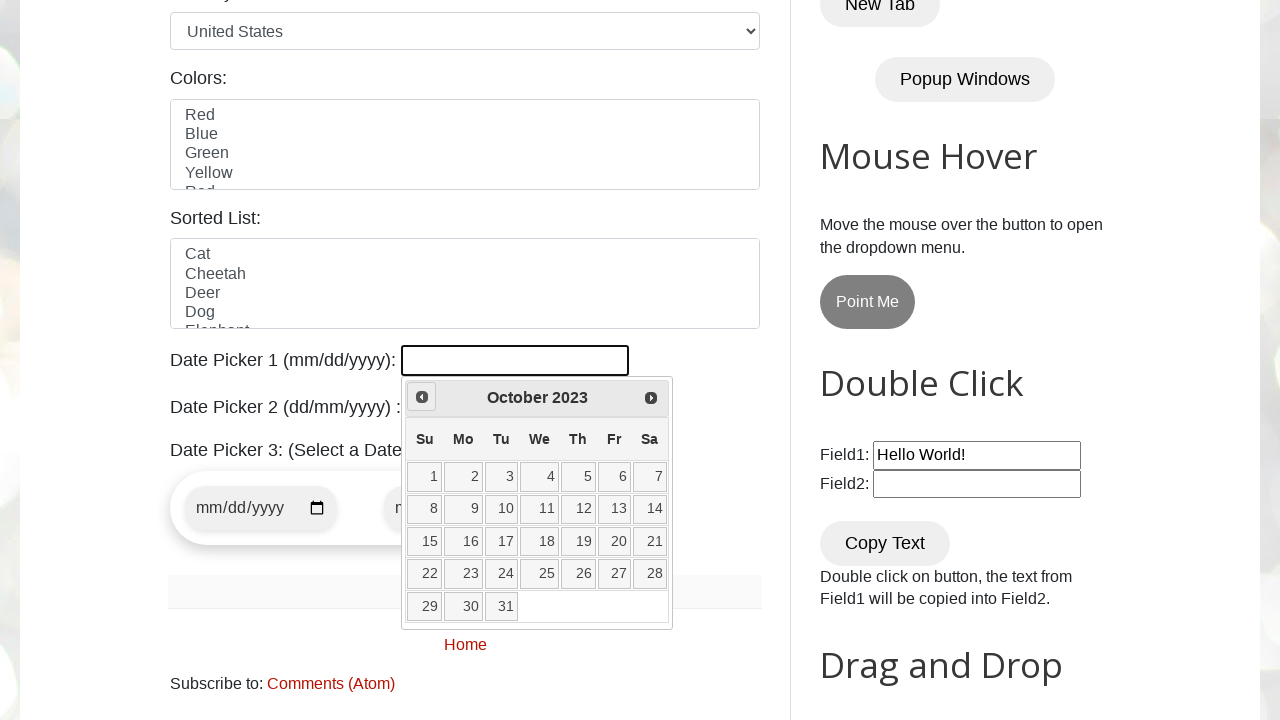

Clicked previous button to navigate backward (currently at October 2023) at (422, 397) on a[data-handler='prev']
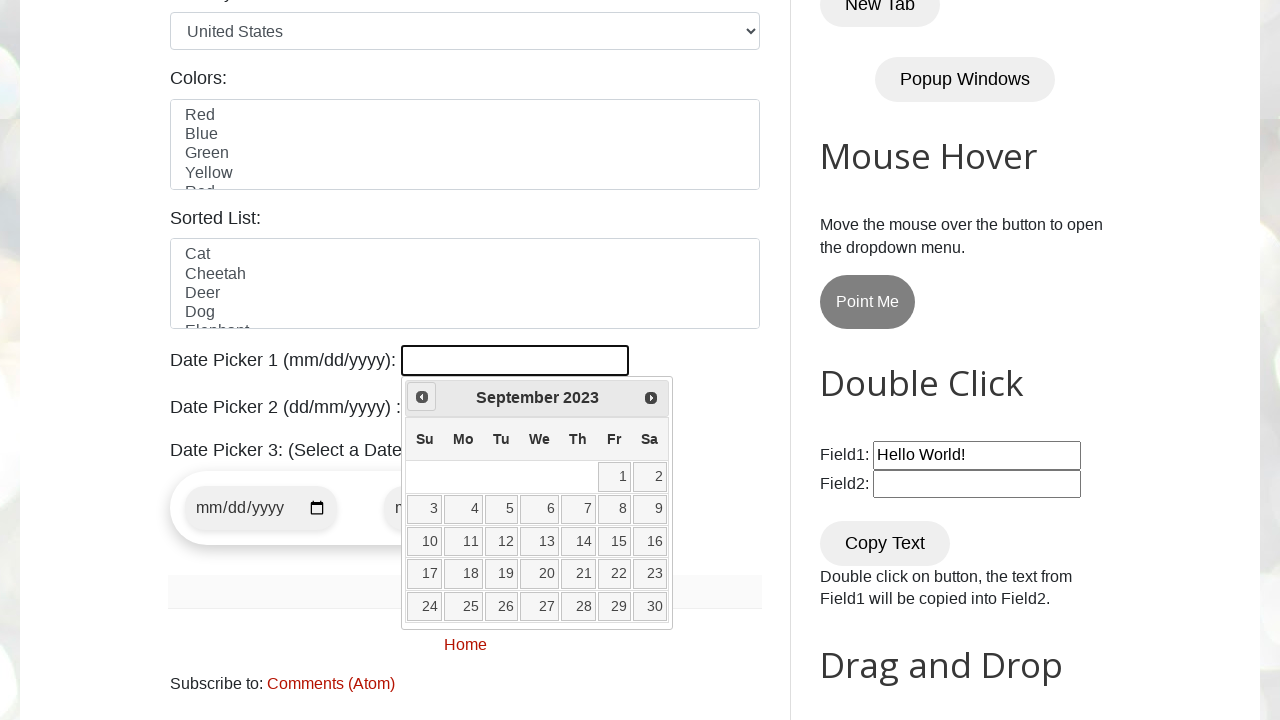

Waited 200ms for calendar to update
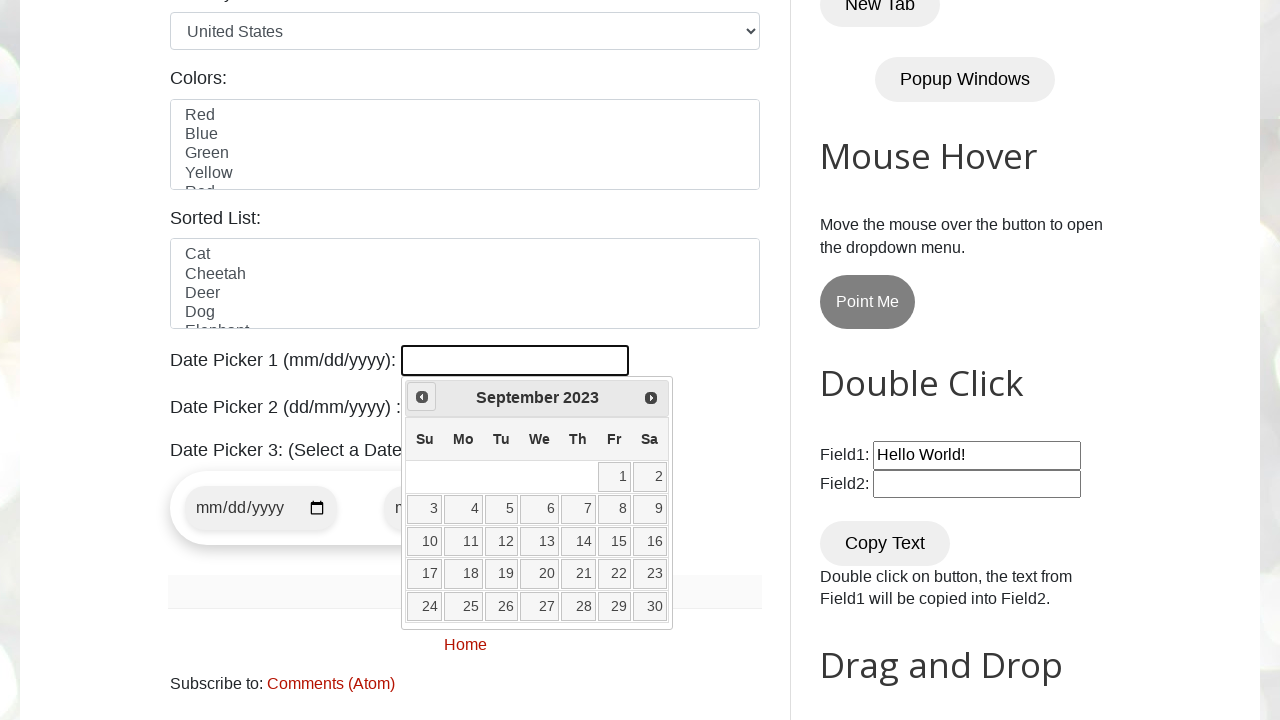

Clicked previous button to navigate backward (currently at September 2023) at (422, 397) on a[data-handler='prev']
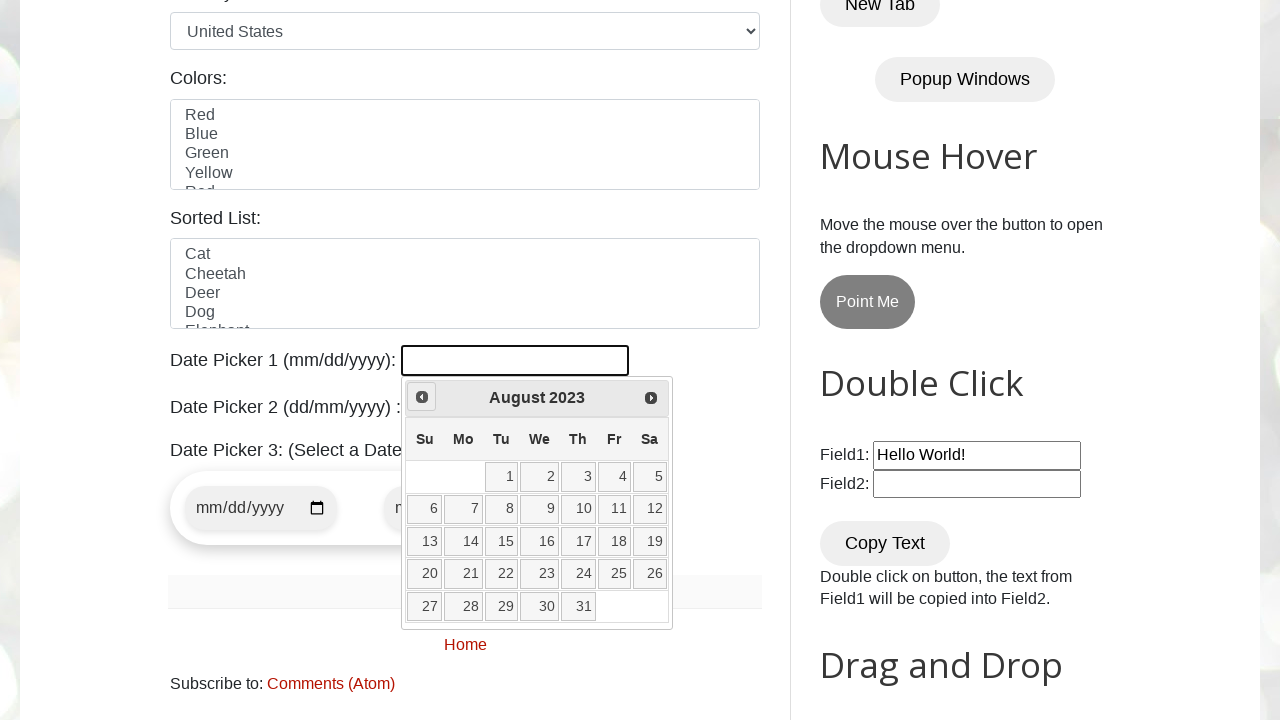

Waited 200ms for calendar to update
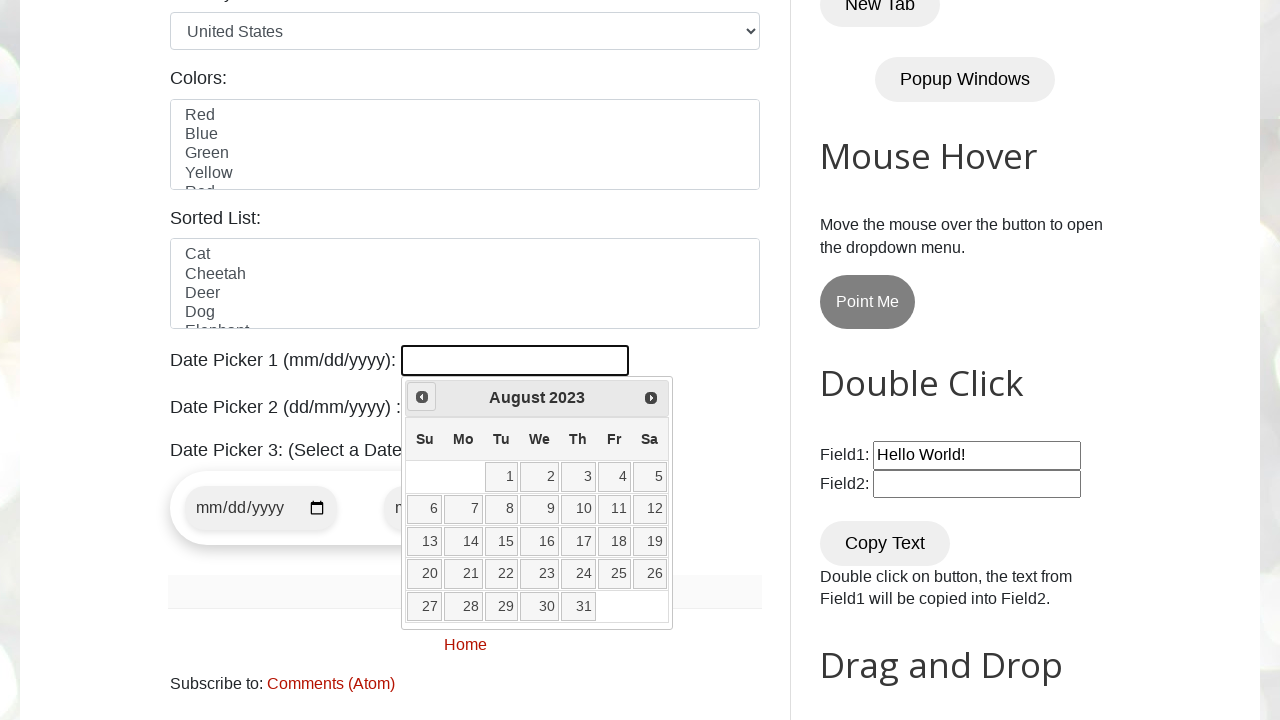

Clicked previous button to navigate backward (currently at August 2023) at (422, 397) on a[data-handler='prev']
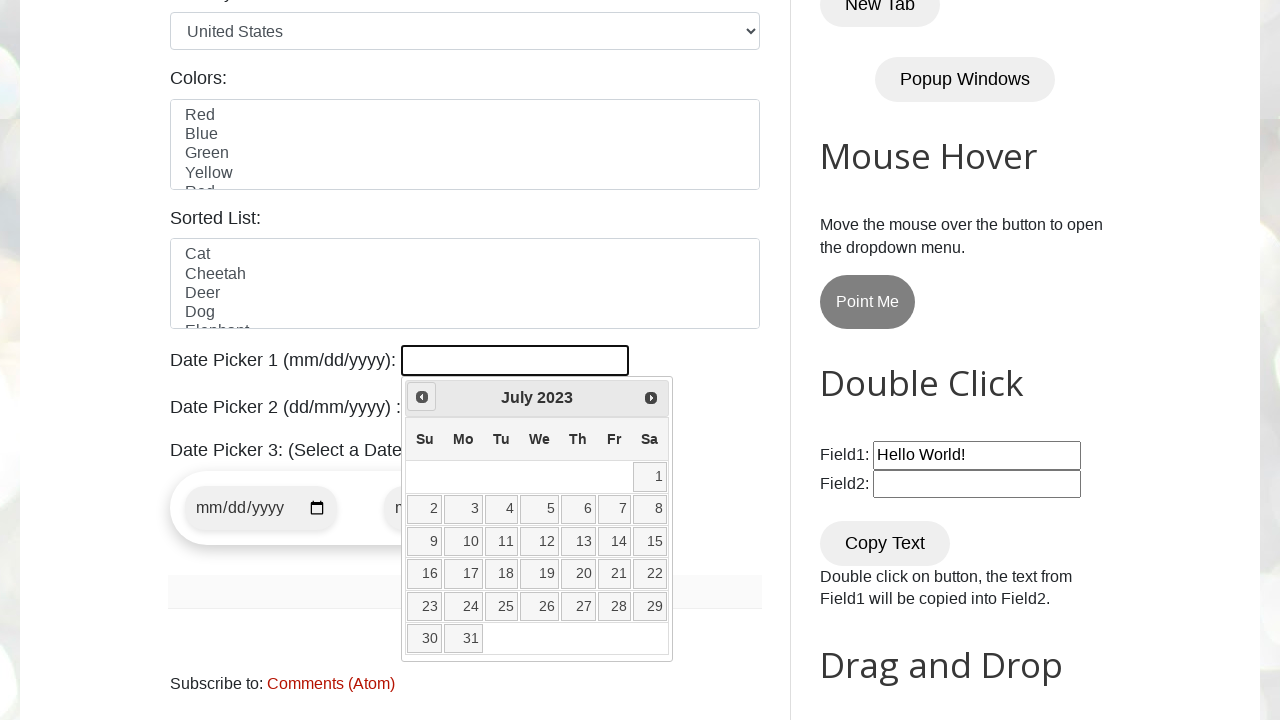

Waited 200ms for calendar to update
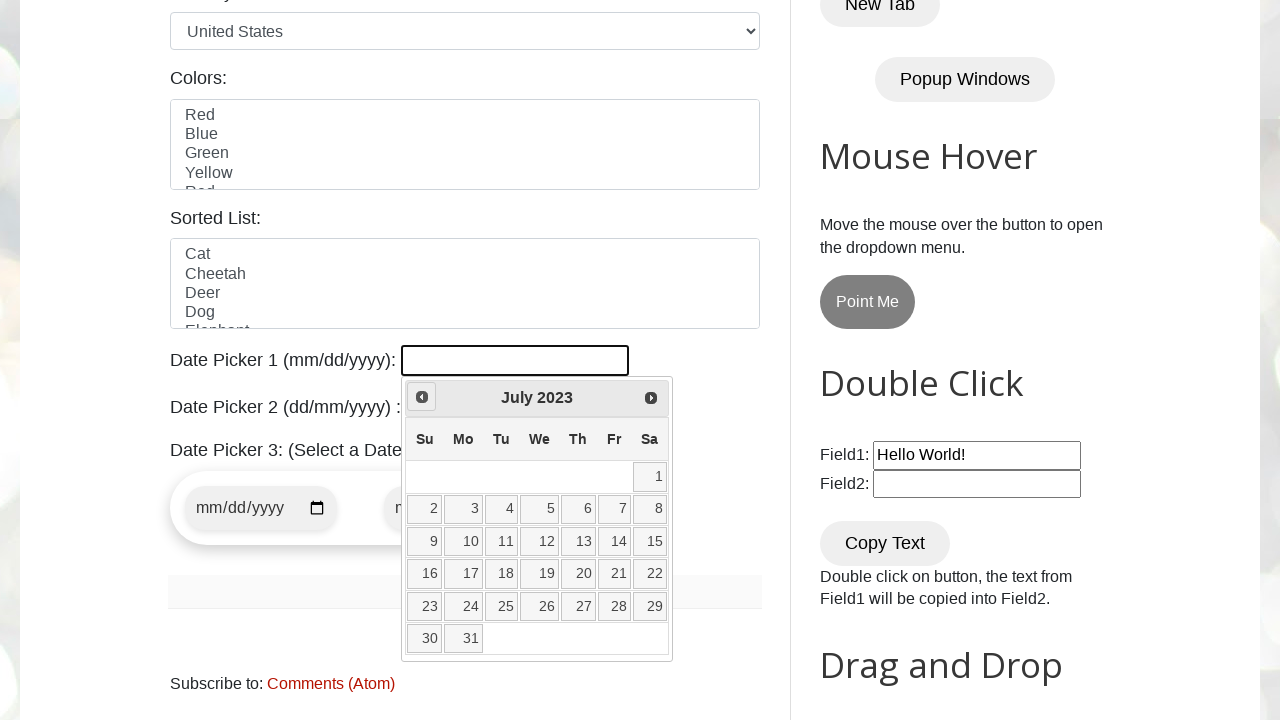

Clicked previous button to navigate backward (currently at July 2023) at (422, 397) on a[data-handler='prev']
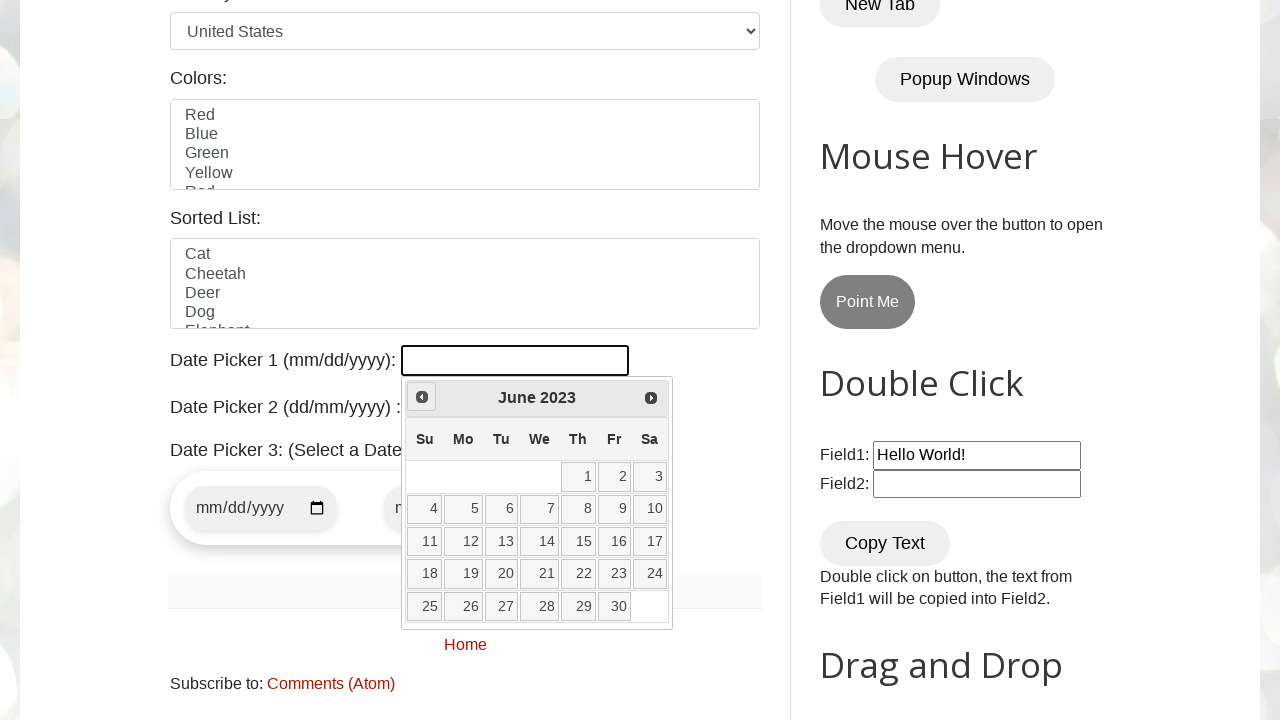

Waited 200ms for calendar to update
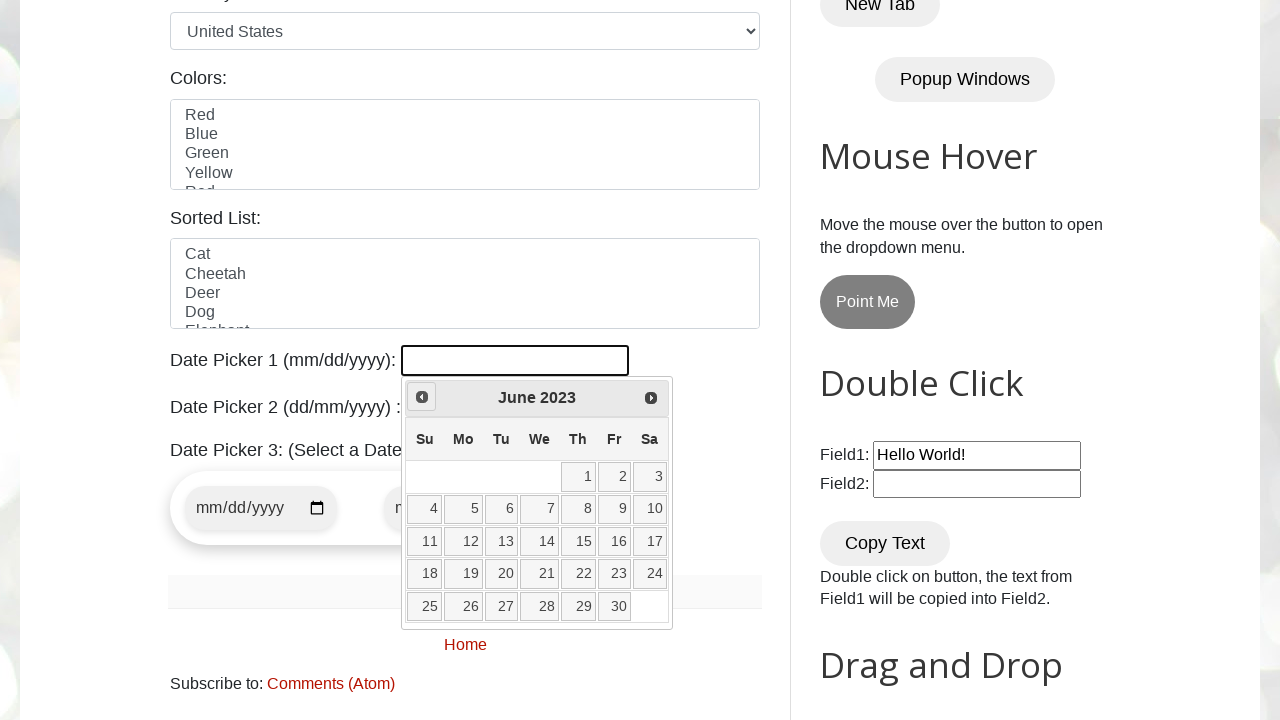

Clicked previous button to navigate backward (currently at June 2023) at (422, 397) on a[data-handler='prev']
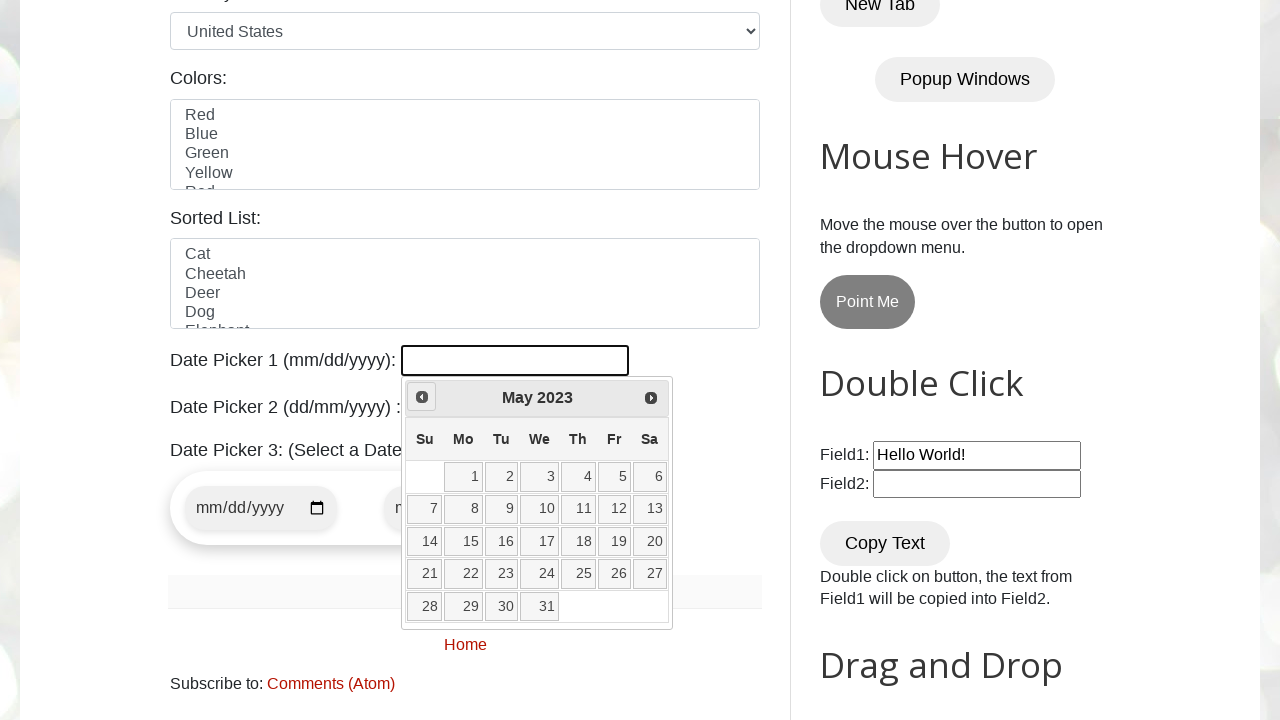

Waited 200ms for calendar to update
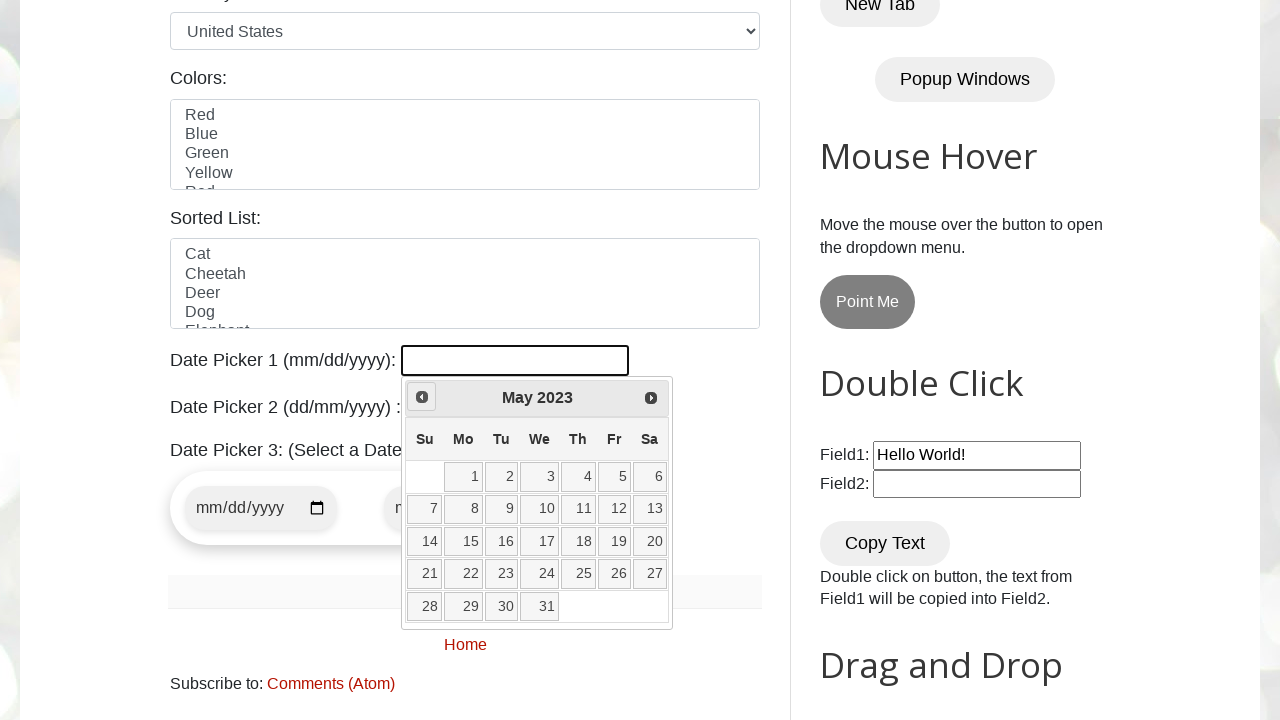

Clicked on date 7 to select May 7, 2023 at (425, 509) on //table//tbody//tr//td//a[@class='ui-state-default' and @data-date='7']
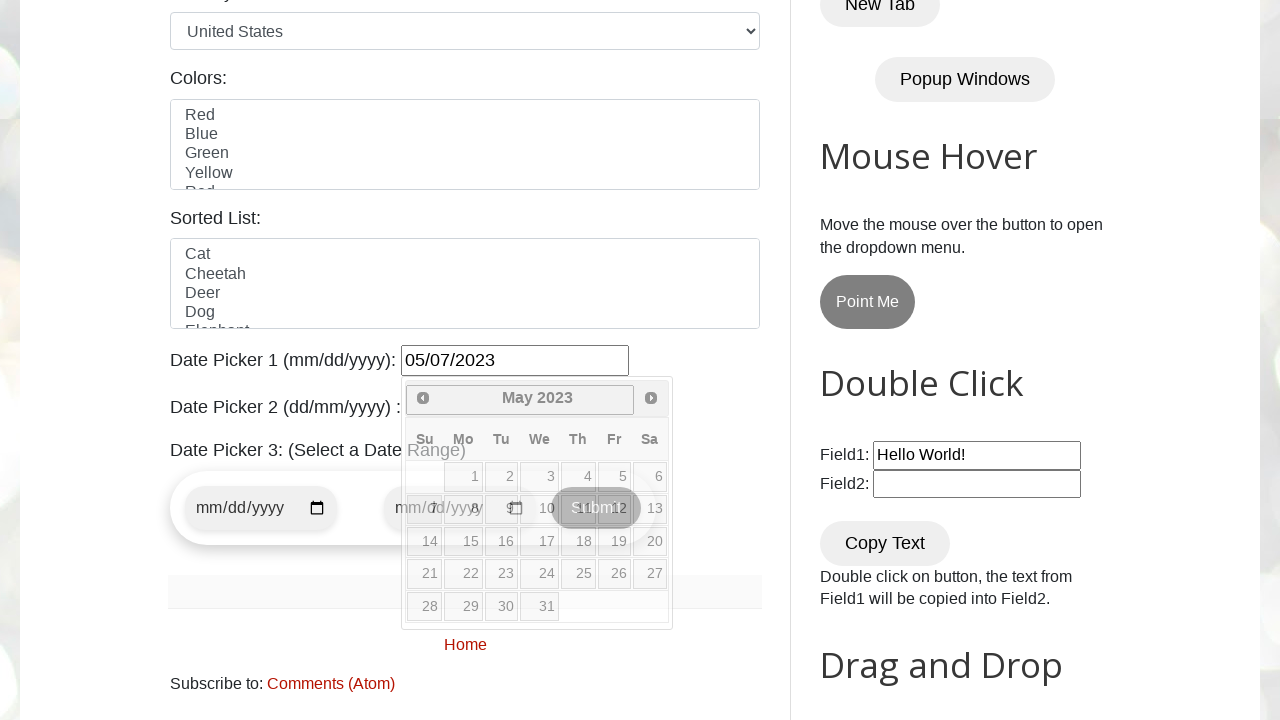

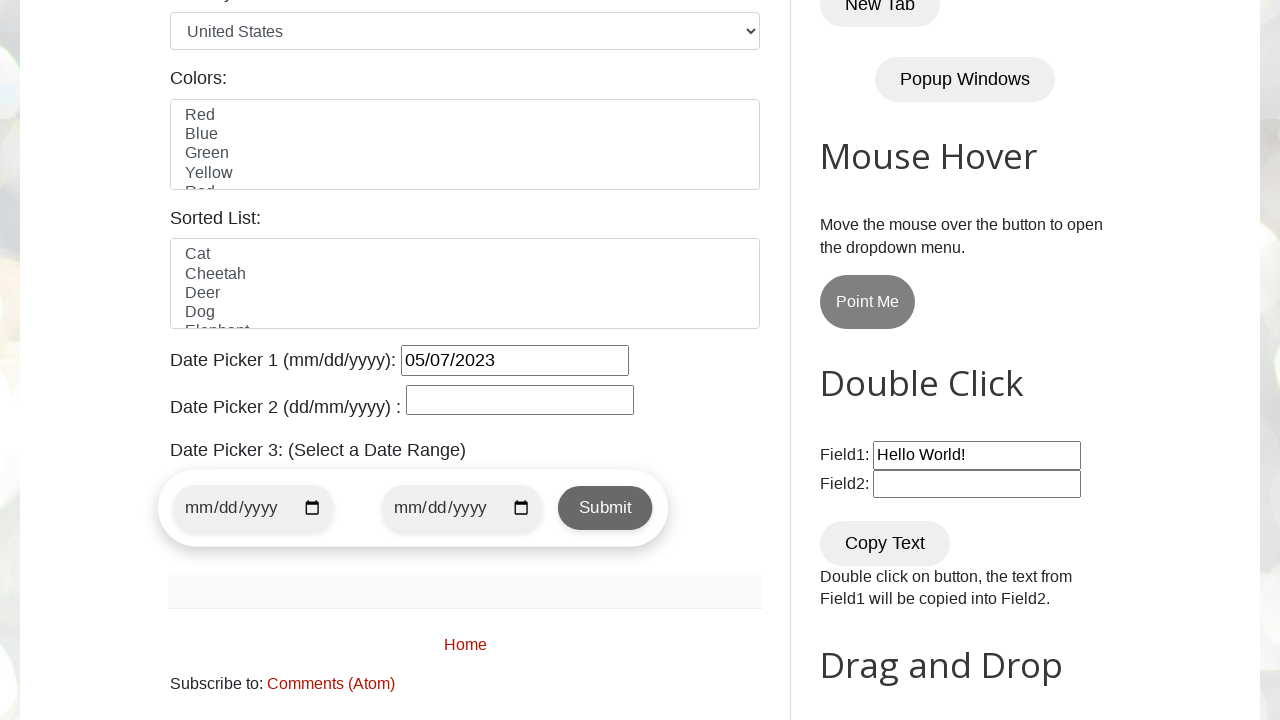